Tests jQuery UI datepicker functionality by entering a date directly, then navigating through months to select a specific future date

Starting URL: https://jqueryui.com/datepicker/

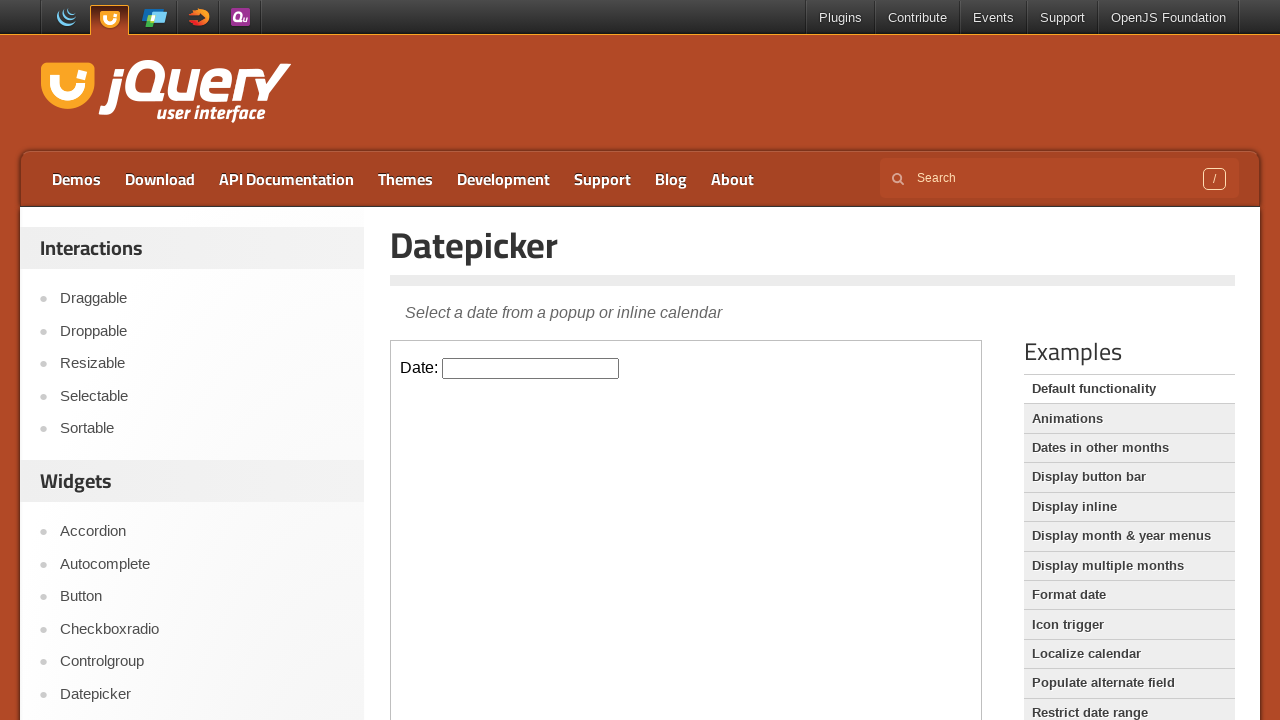

Located the iframe containing the datepicker
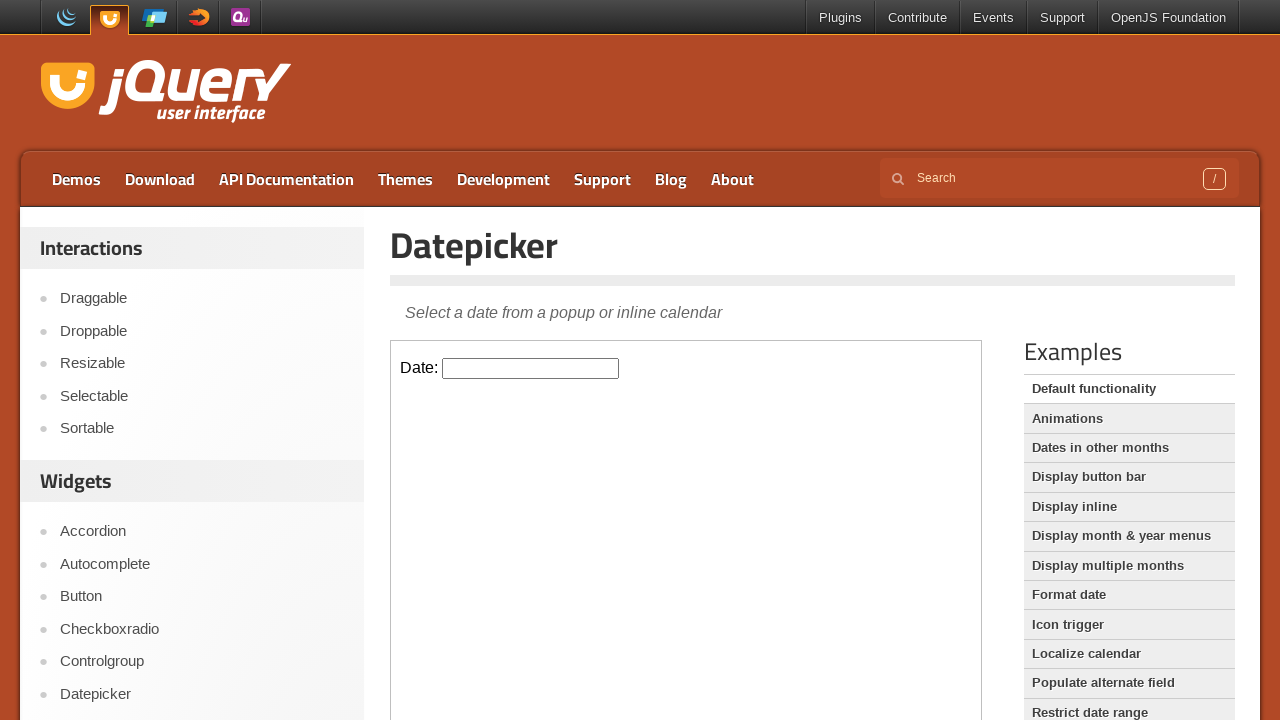

Located the datepicker input field
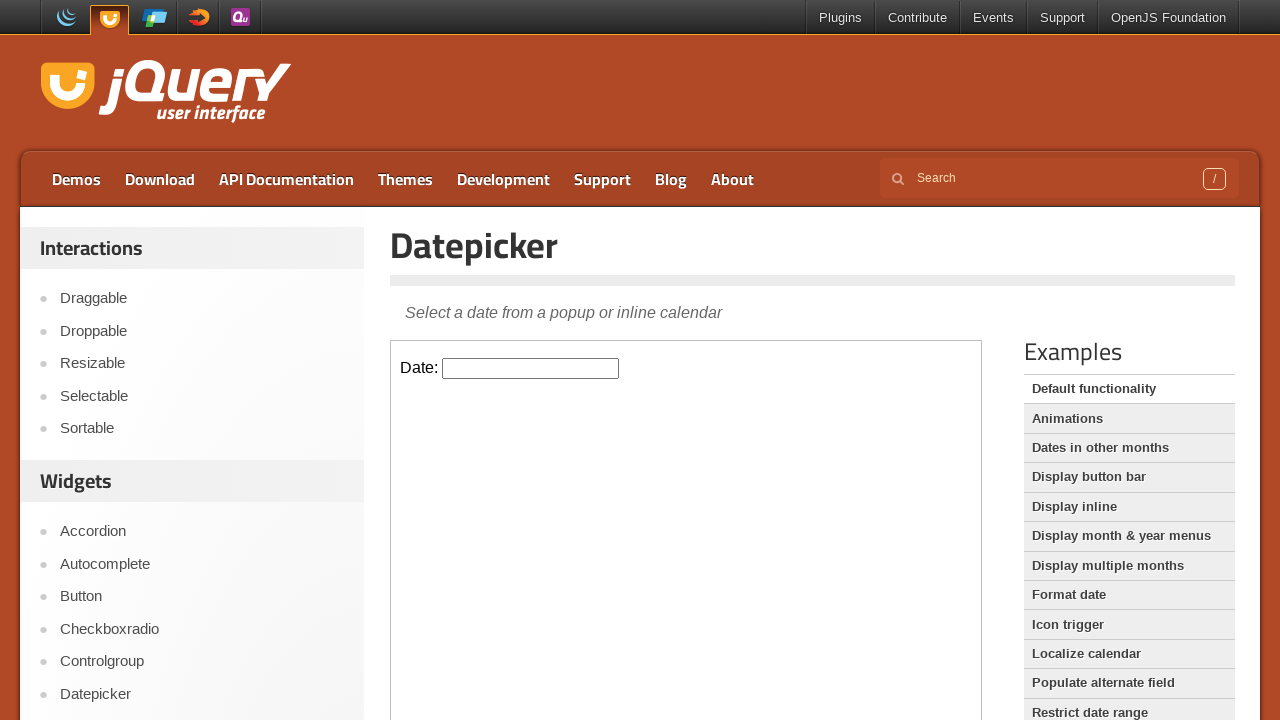

Filled datepicker input field with date '11/04/2024' on iframe >> nth=0 >> internal:control=enter-frame >> #datepicker
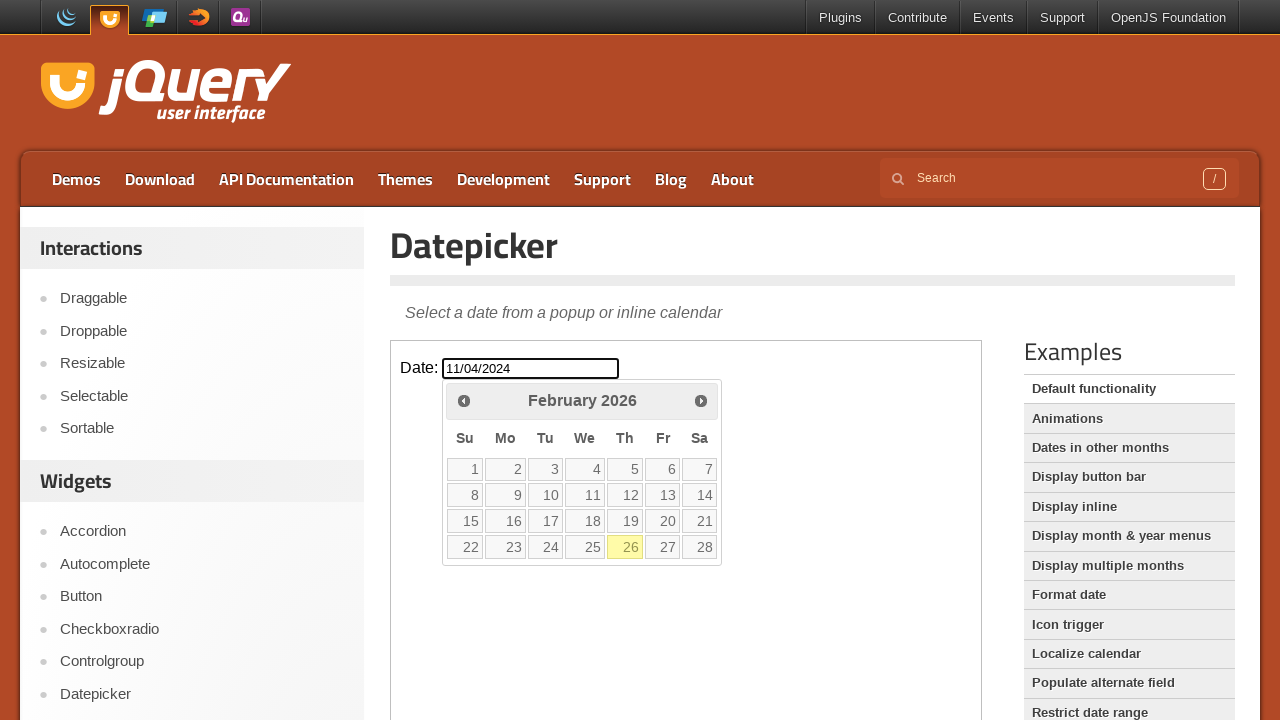

Clicked datepicker input field to open the date picker at (531, 368) on iframe >> nth=0 >> internal:control=enter-frame >> #datepicker
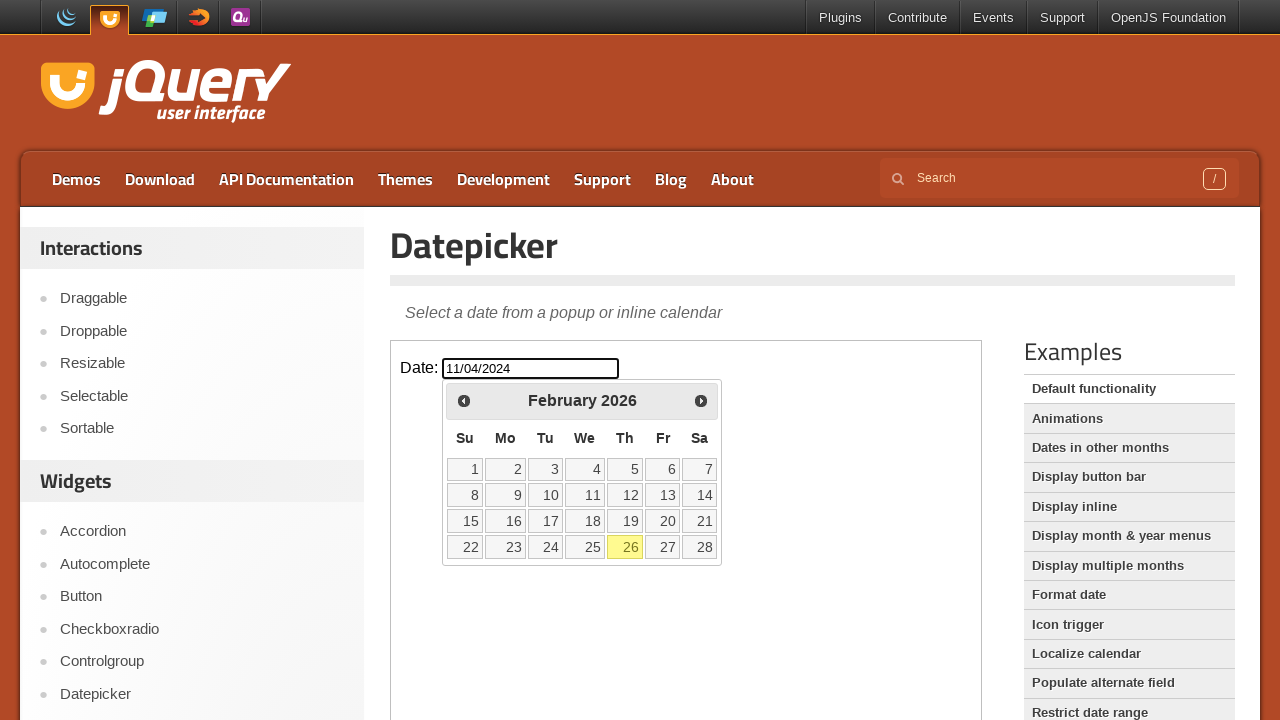

Retrieved current month: February
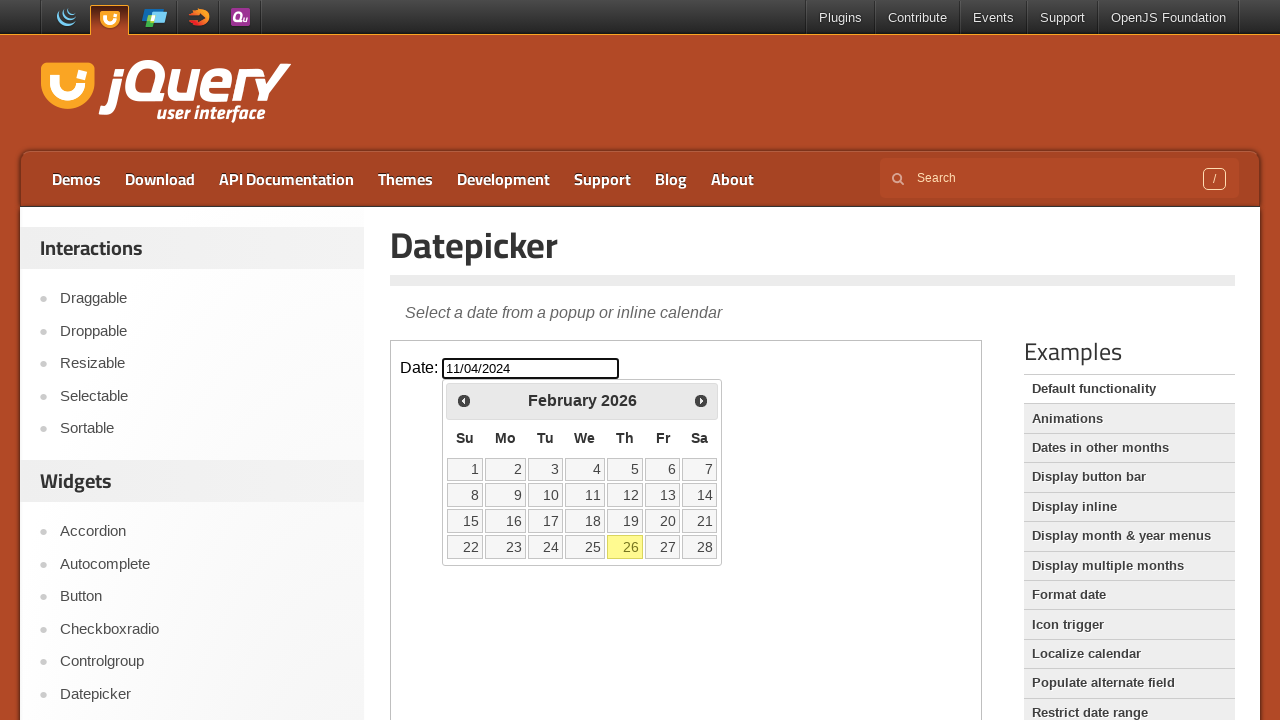

Retrieved current year: 2026
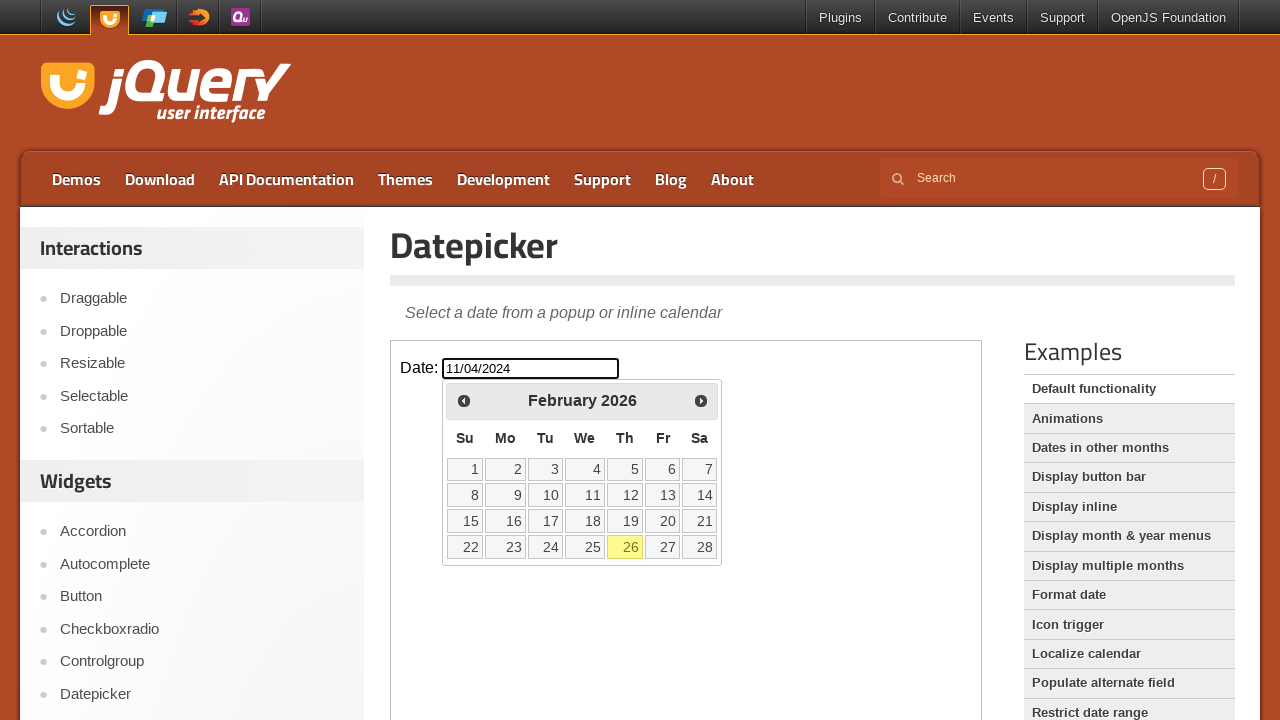

Clicked Next button to navigate to the next month at (701, 400) on iframe >> nth=0 >> internal:control=enter-frame >> span:text('Next')
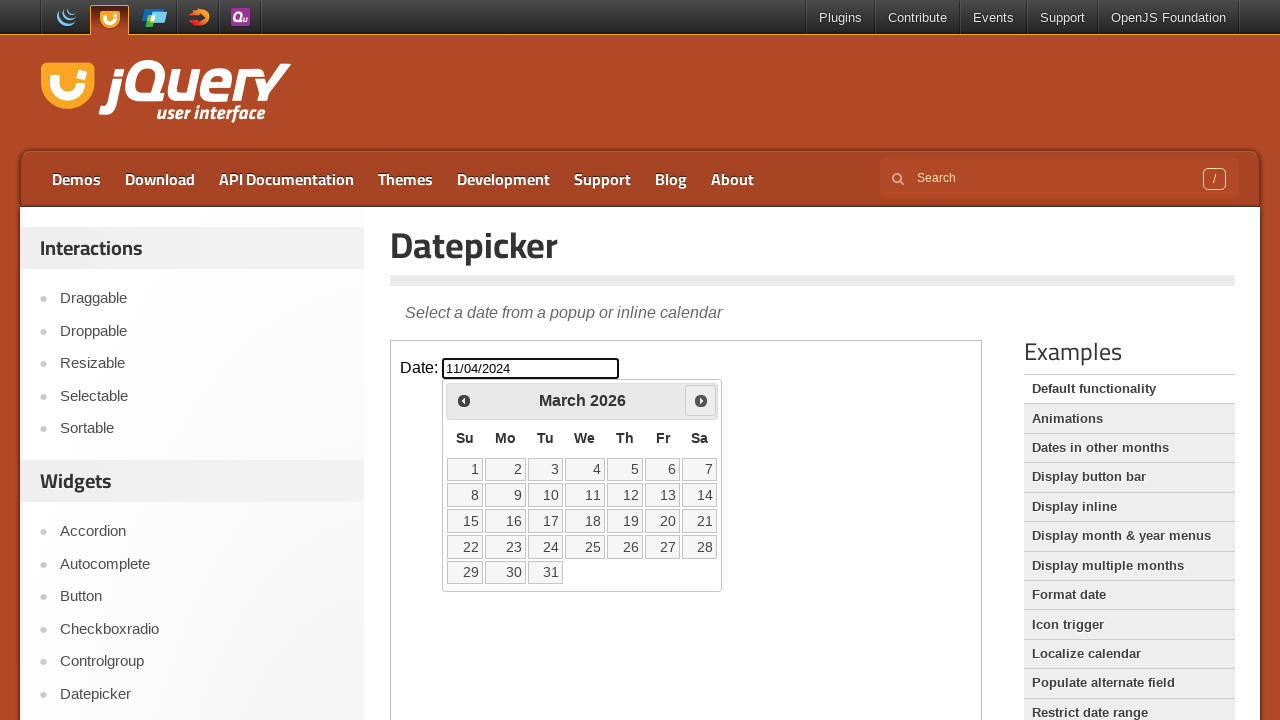

Retrieved current month: March
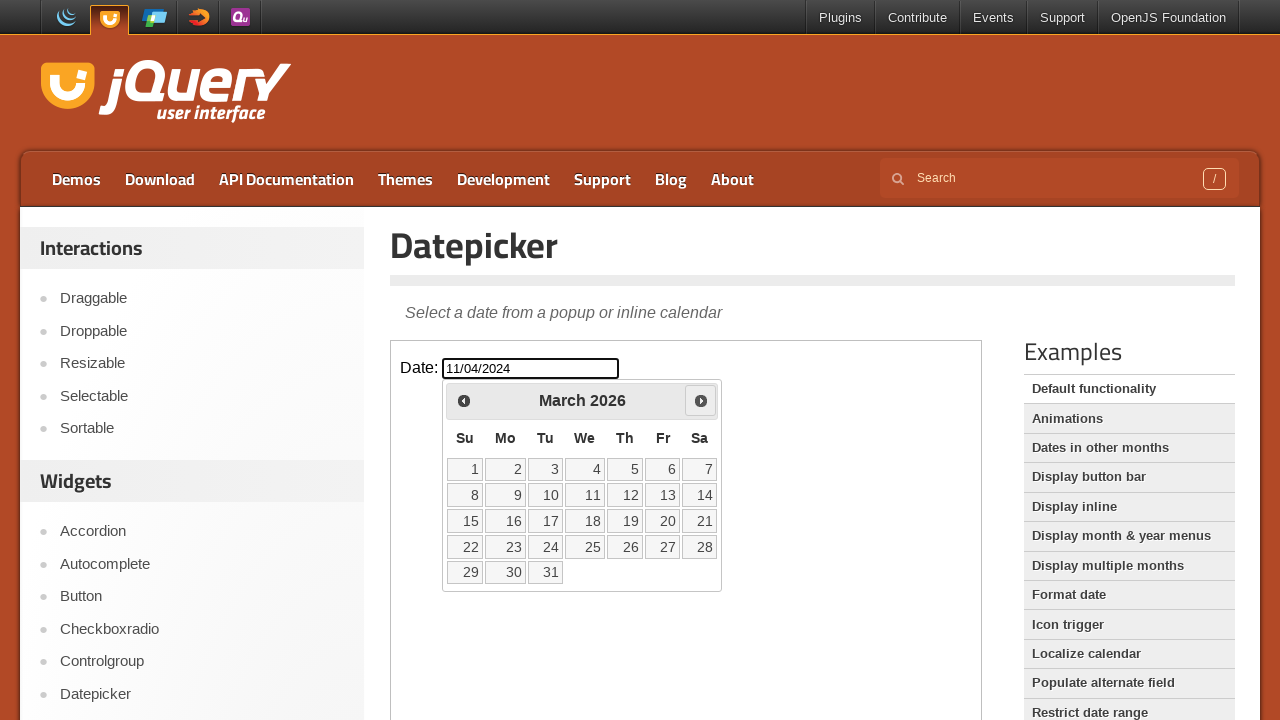

Retrieved current year: 2026
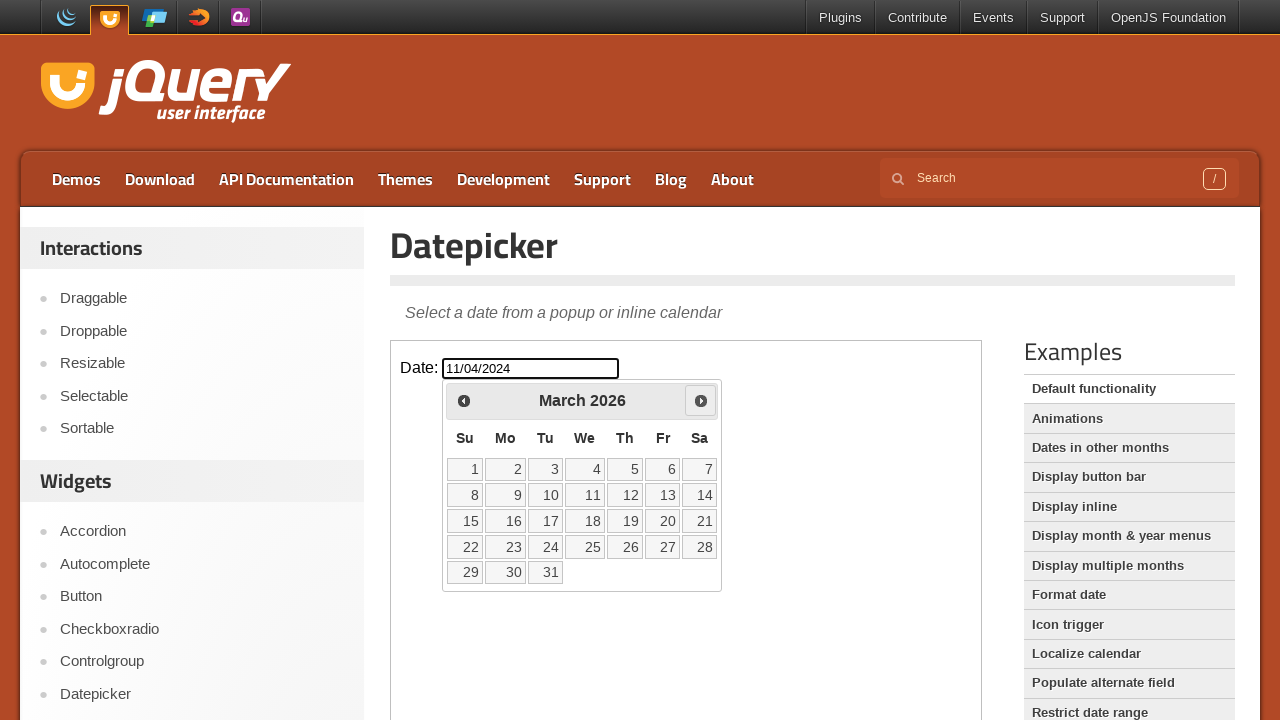

Clicked Next button to navigate to the next month at (701, 400) on iframe >> nth=0 >> internal:control=enter-frame >> span:text('Next')
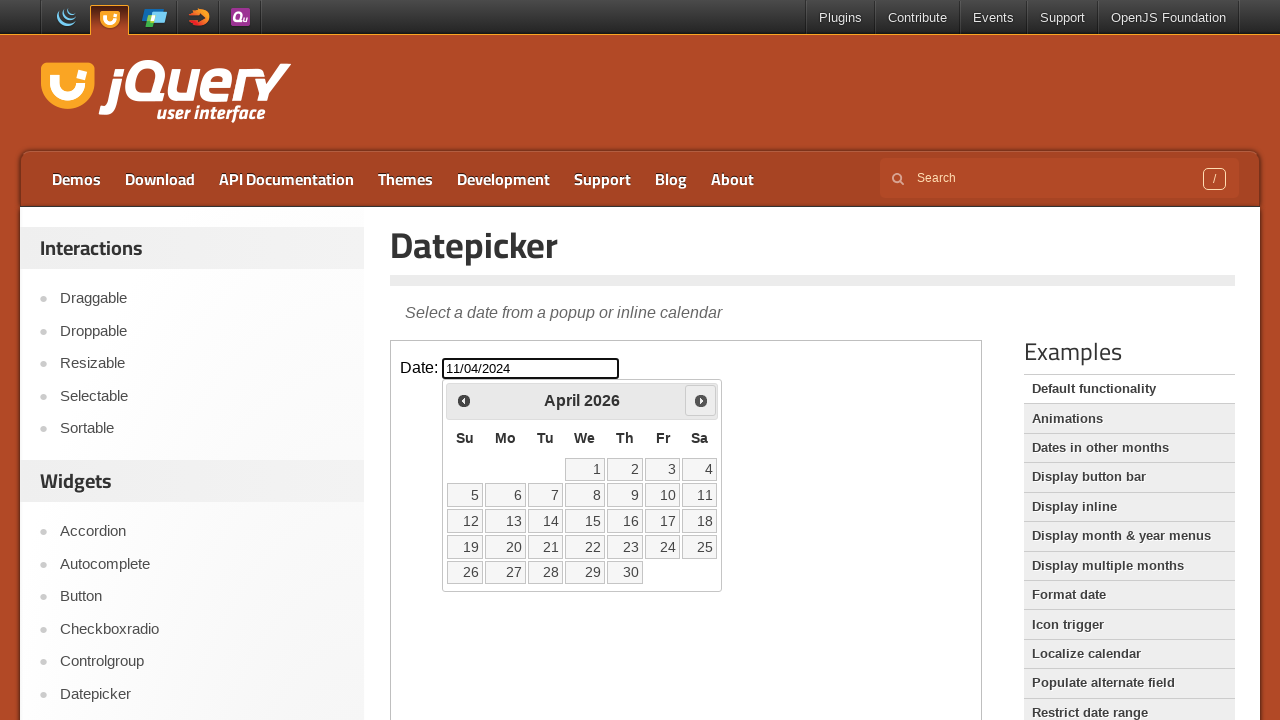

Retrieved current month: April
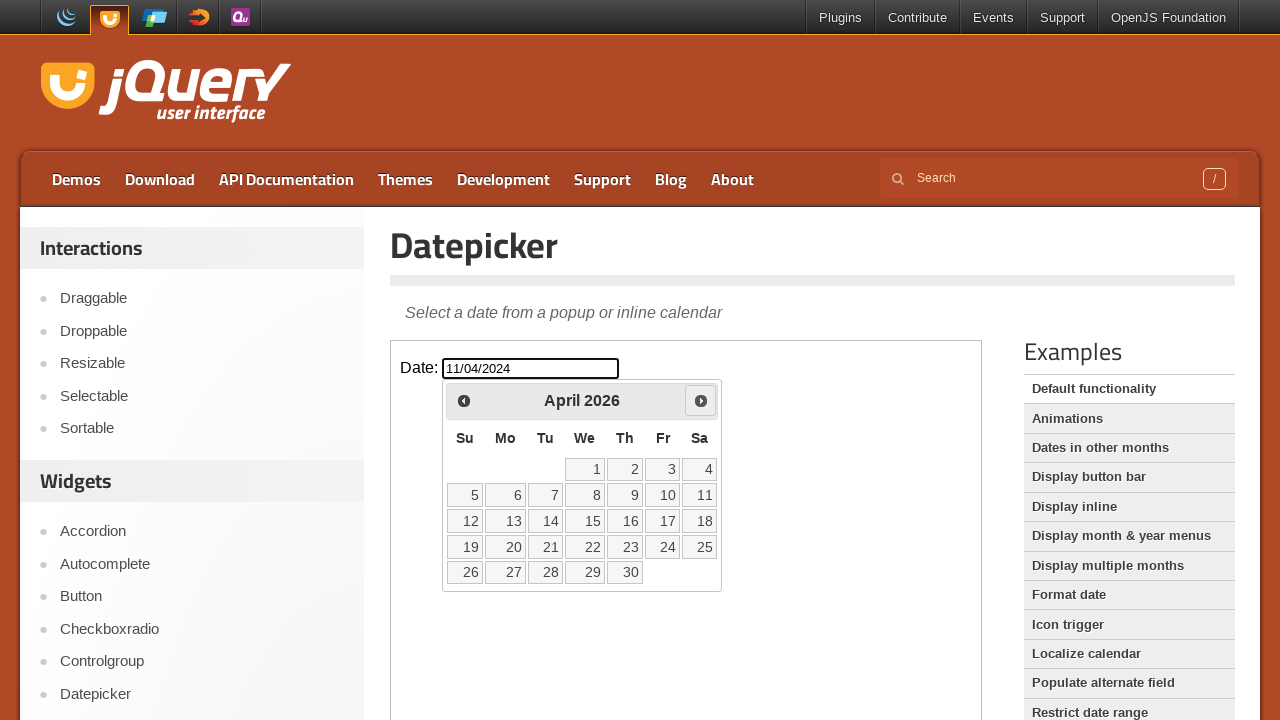

Retrieved current year: 2026
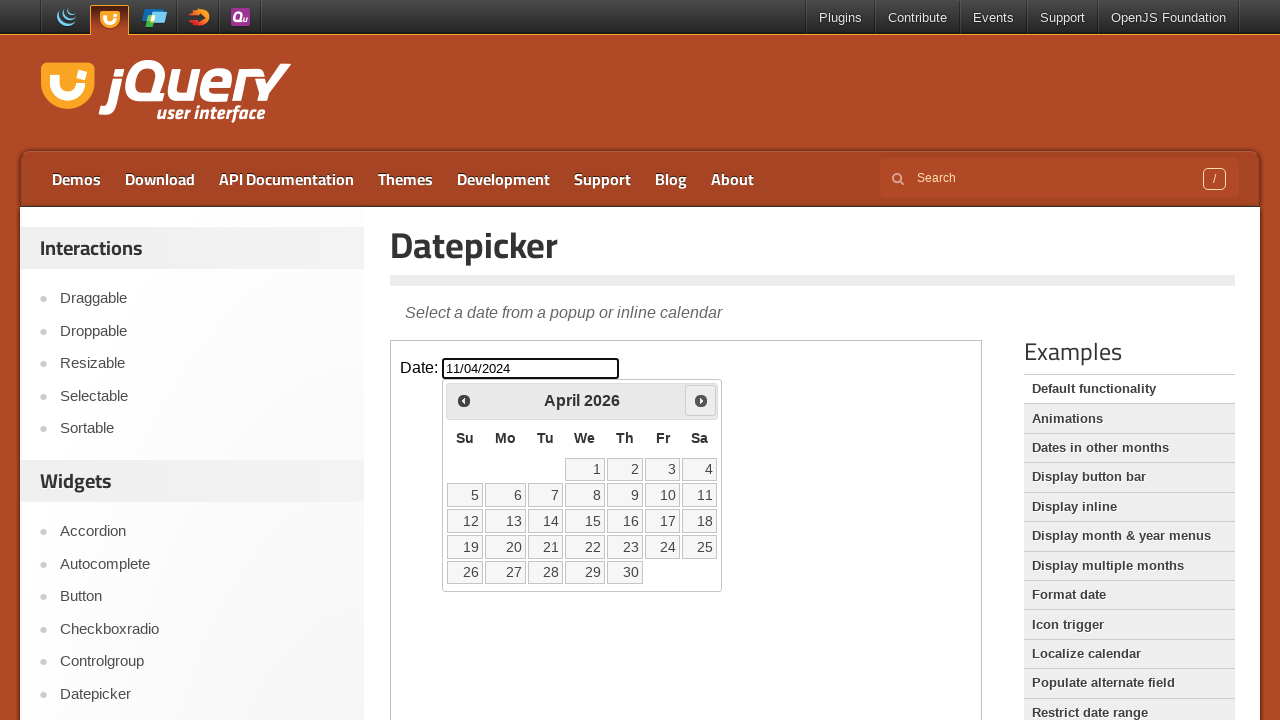

Clicked Next button to navigate to the next month at (701, 400) on iframe >> nth=0 >> internal:control=enter-frame >> span:text('Next')
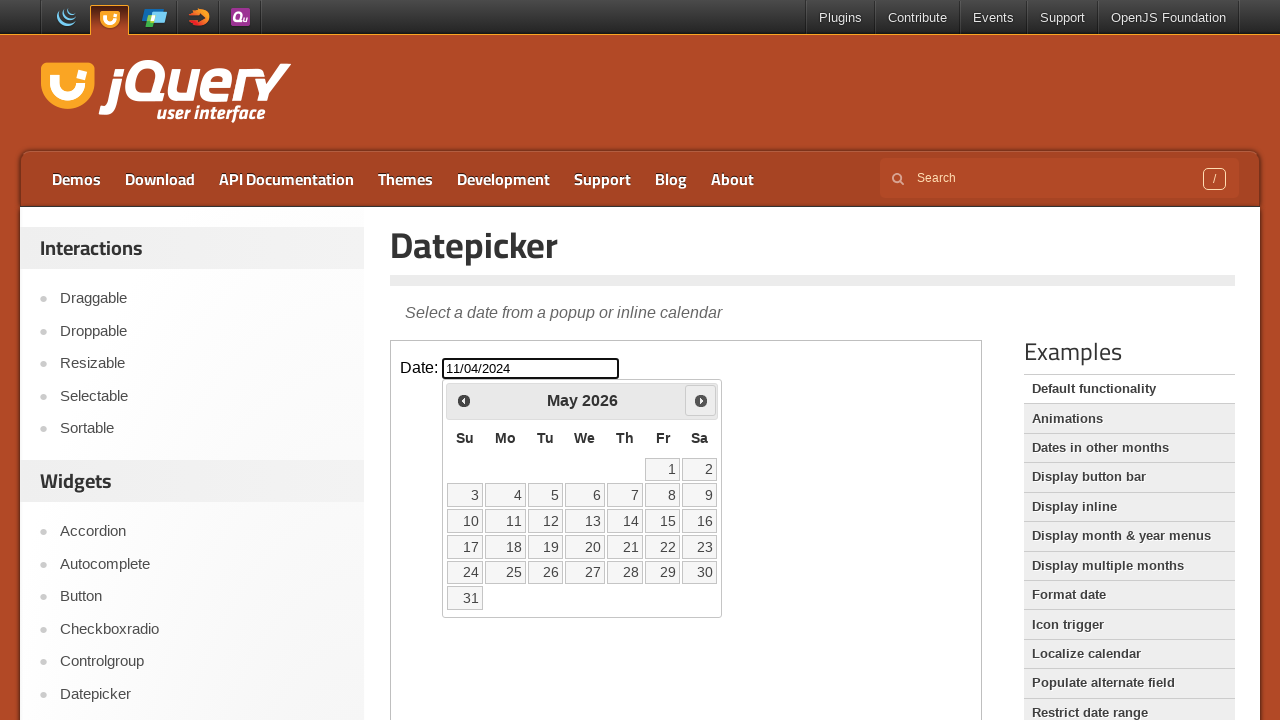

Retrieved current month: May
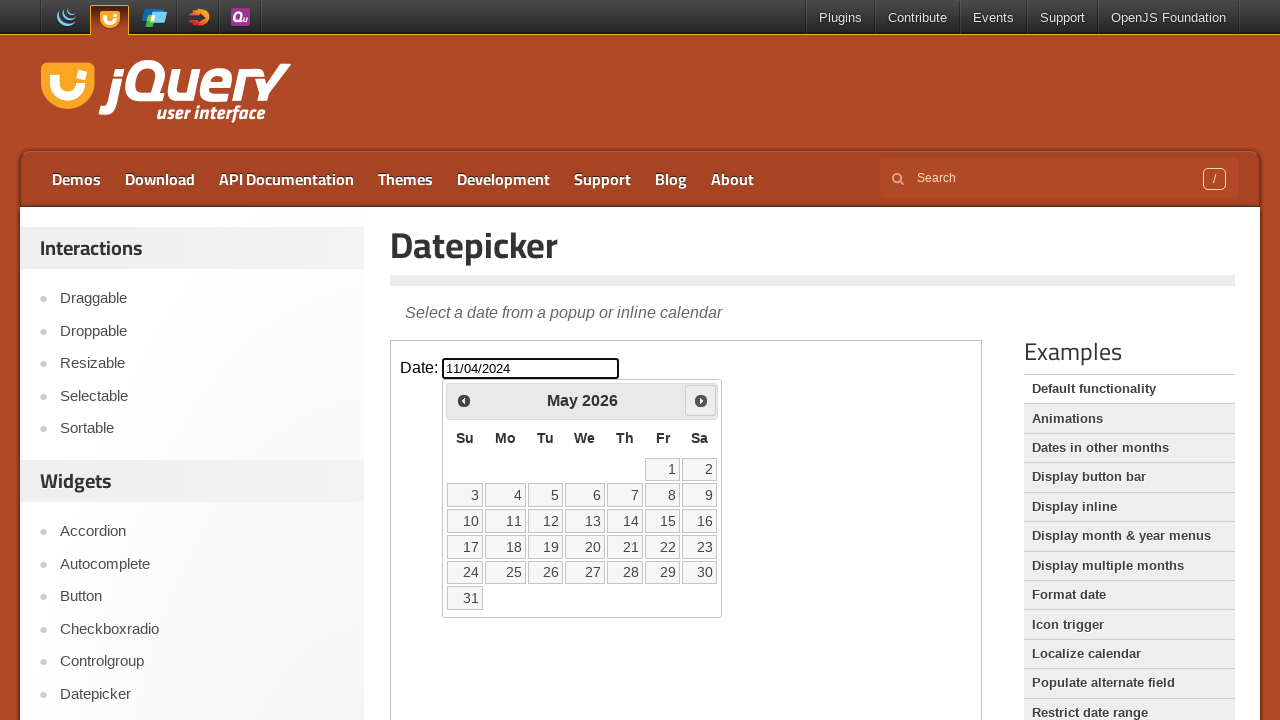

Retrieved current year: 2026
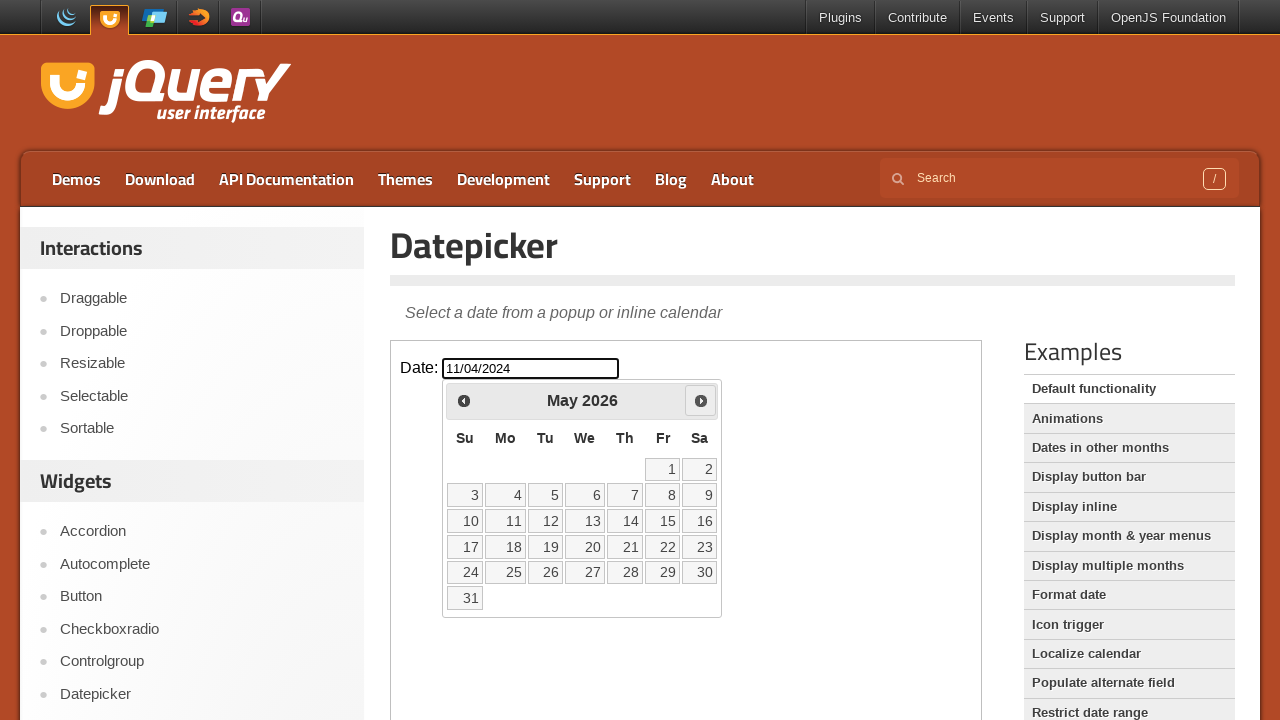

Clicked Next button to navigate to the next month at (701, 400) on iframe >> nth=0 >> internal:control=enter-frame >> span:text('Next')
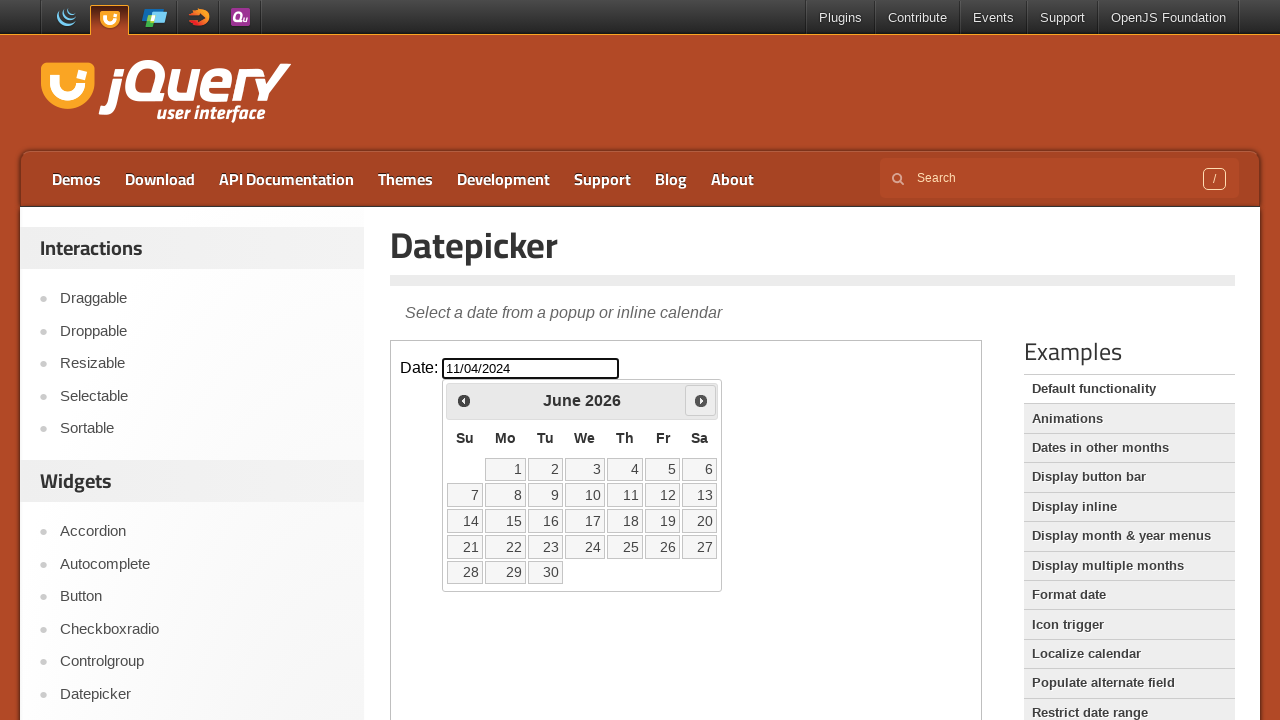

Retrieved current month: June
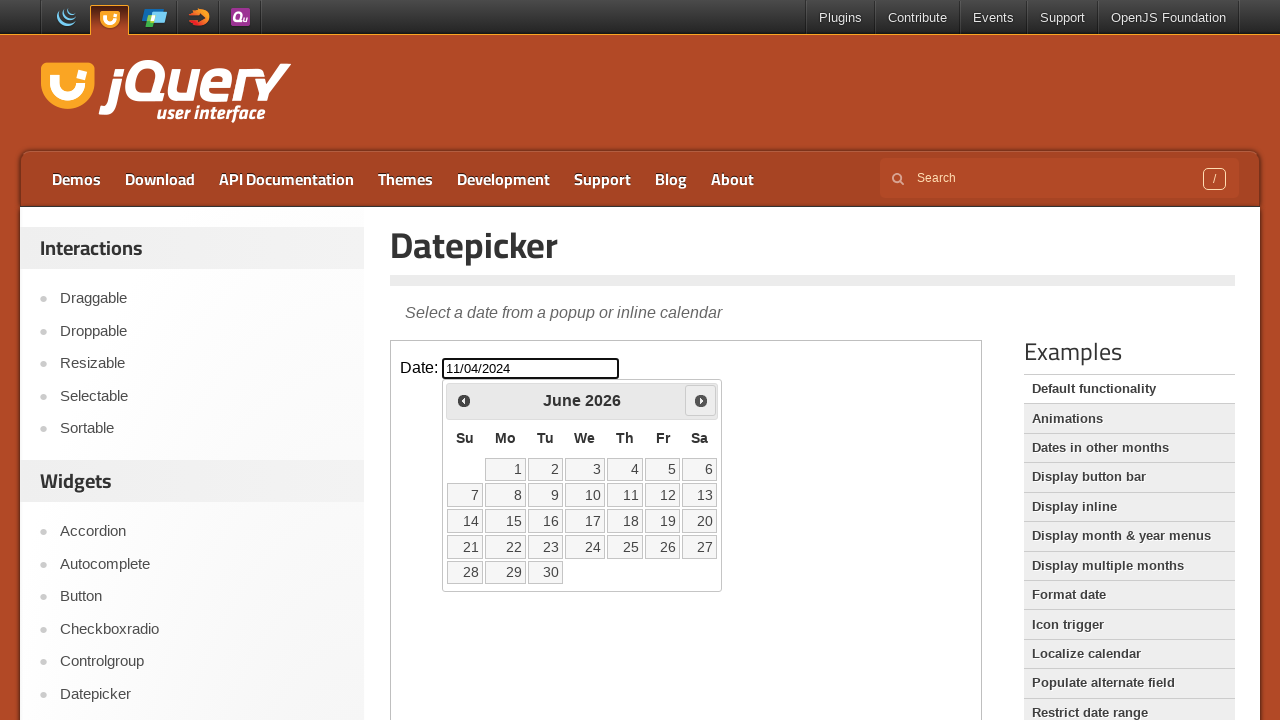

Retrieved current year: 2026
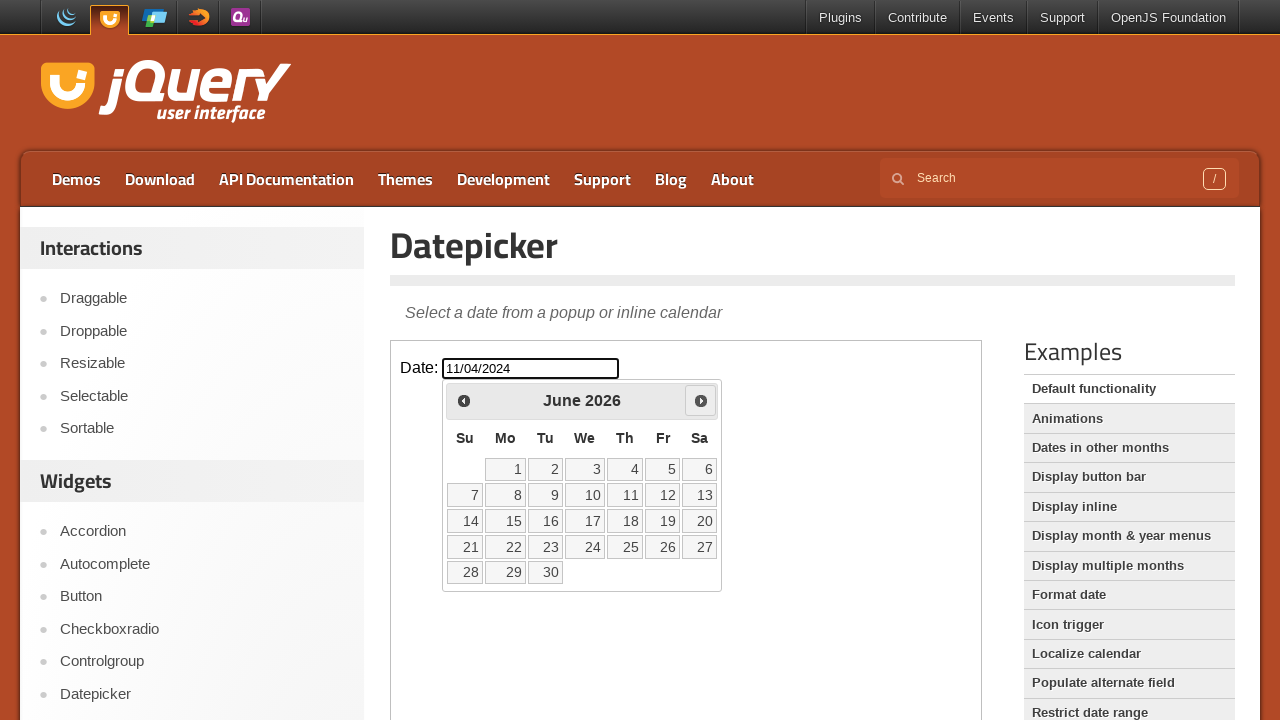

Clicked Next button to navigate to the next month at (701, 400) on iframe >> nth=0 >> internal:control=enter-frame >> span:text('Next')
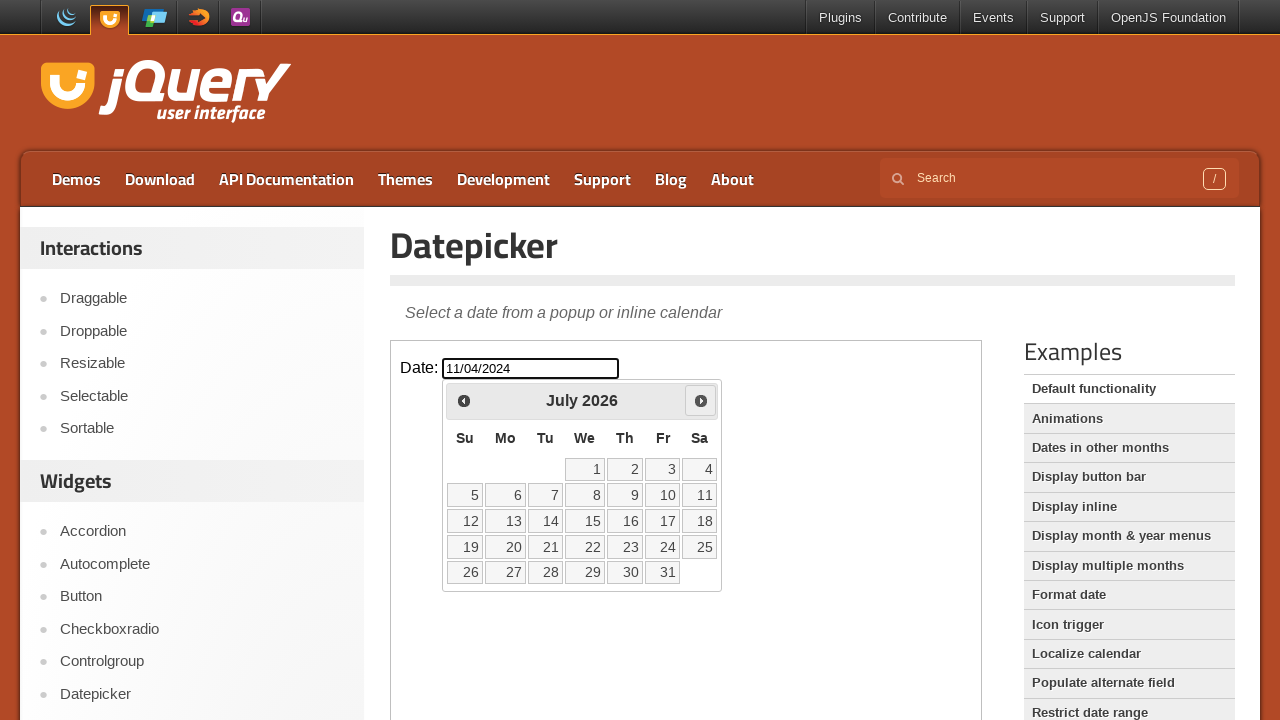

Retrieved current month: July
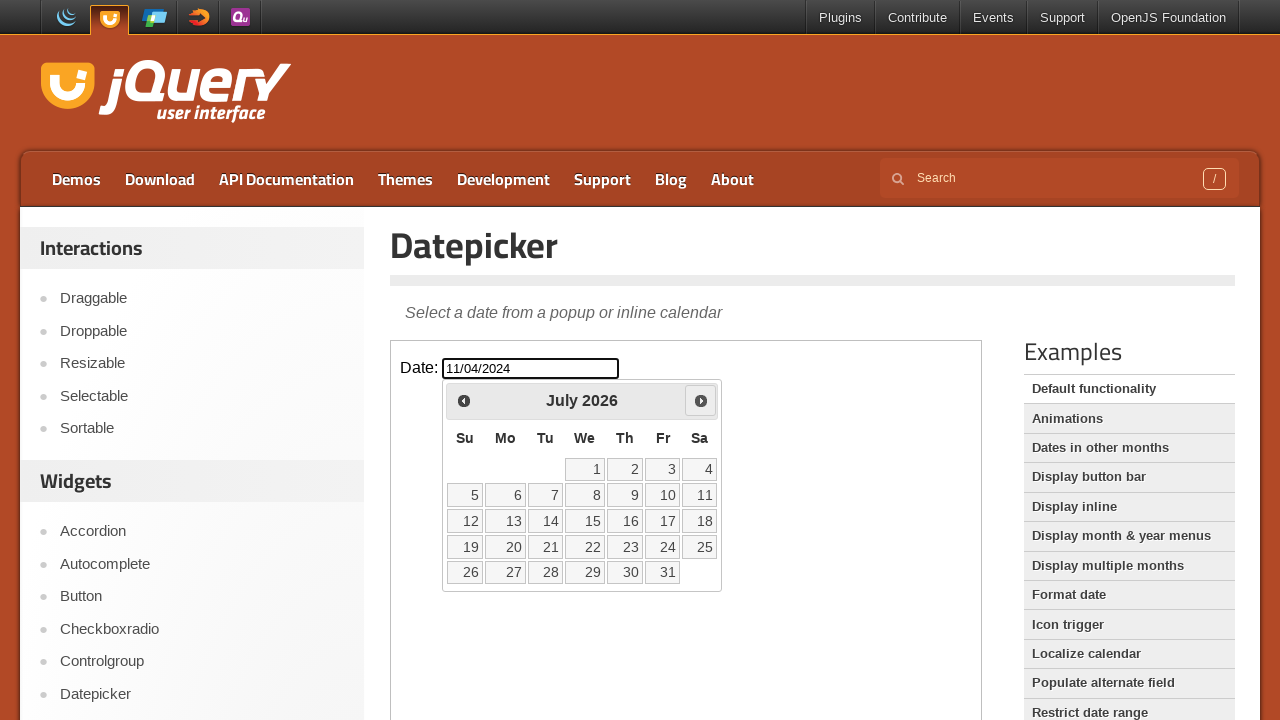

Retrieved current year: 2026
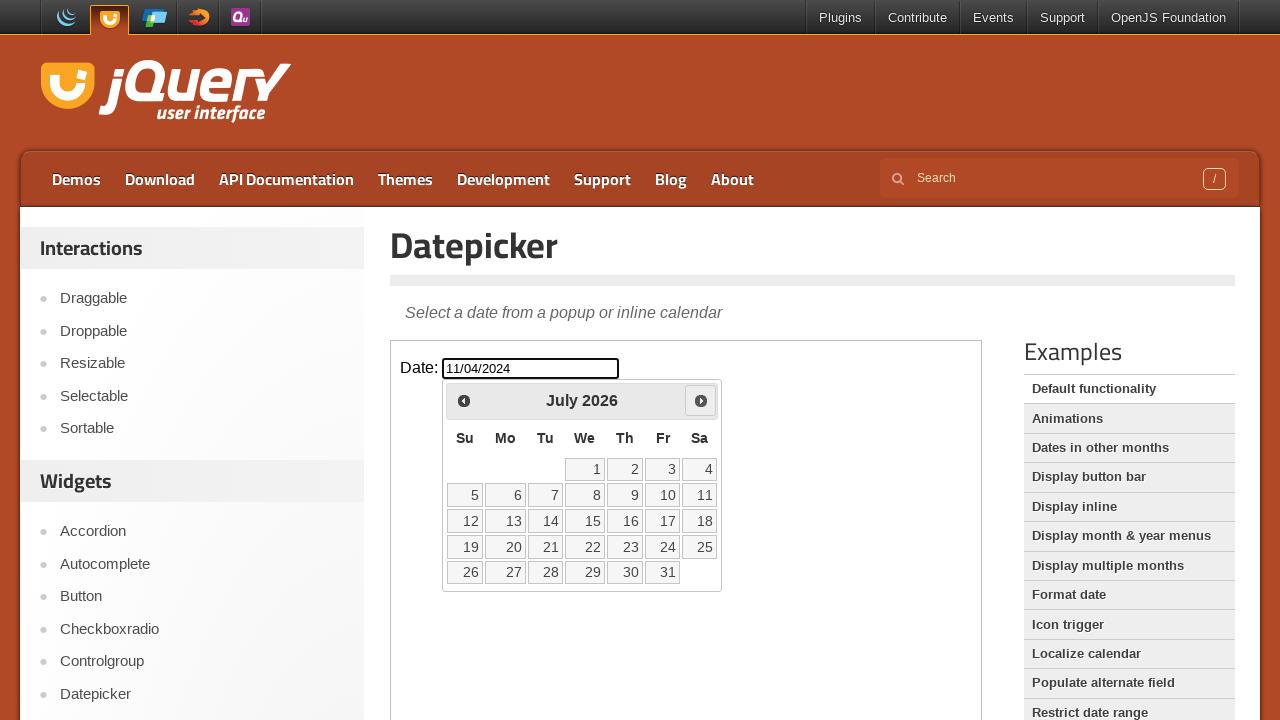

Clicked Next button to navigate to the next month at (701, 400) on iframe >> nth=0 >> internal:control=enter-frame >> span:text('Next')
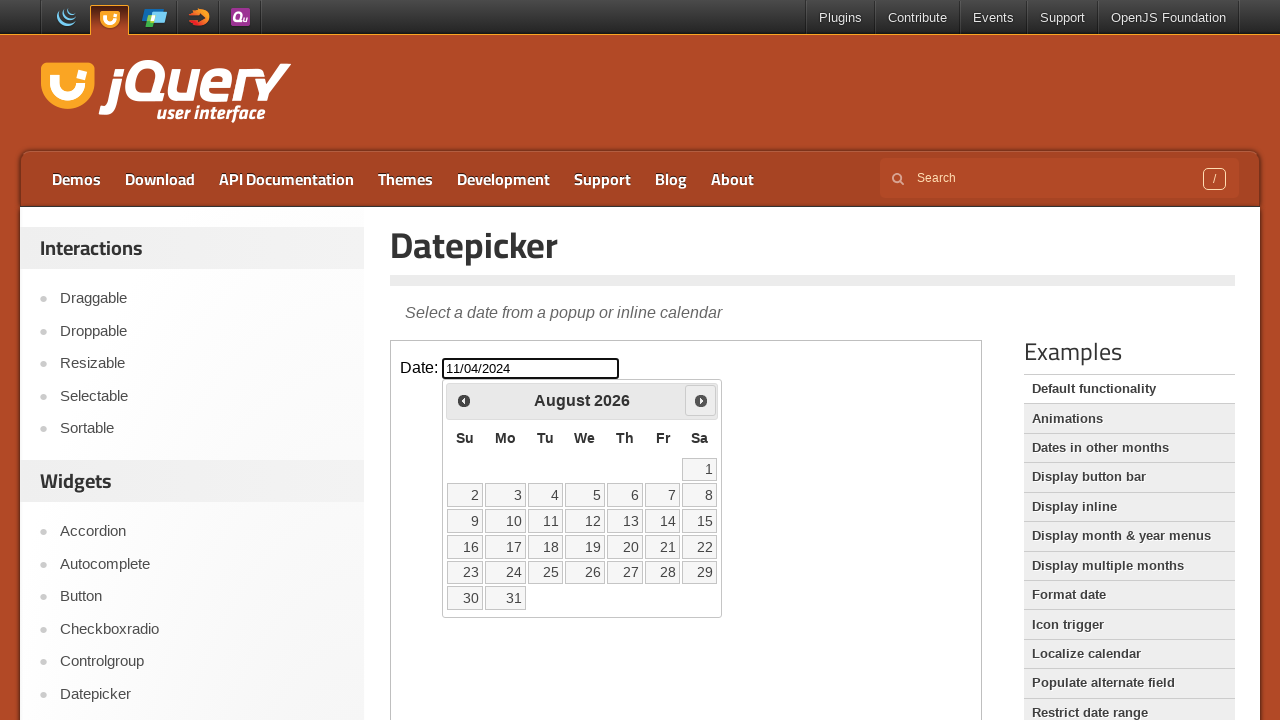

Retrieved current month: August
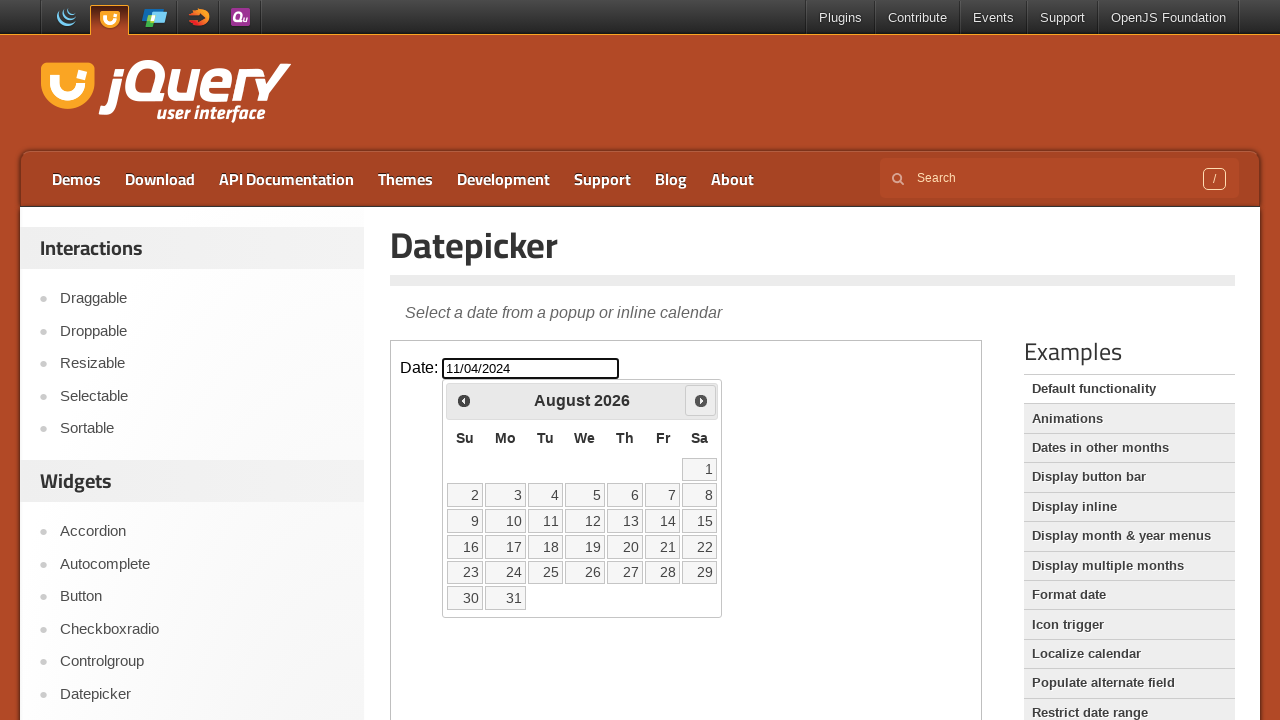

Retrieved current year: 2026
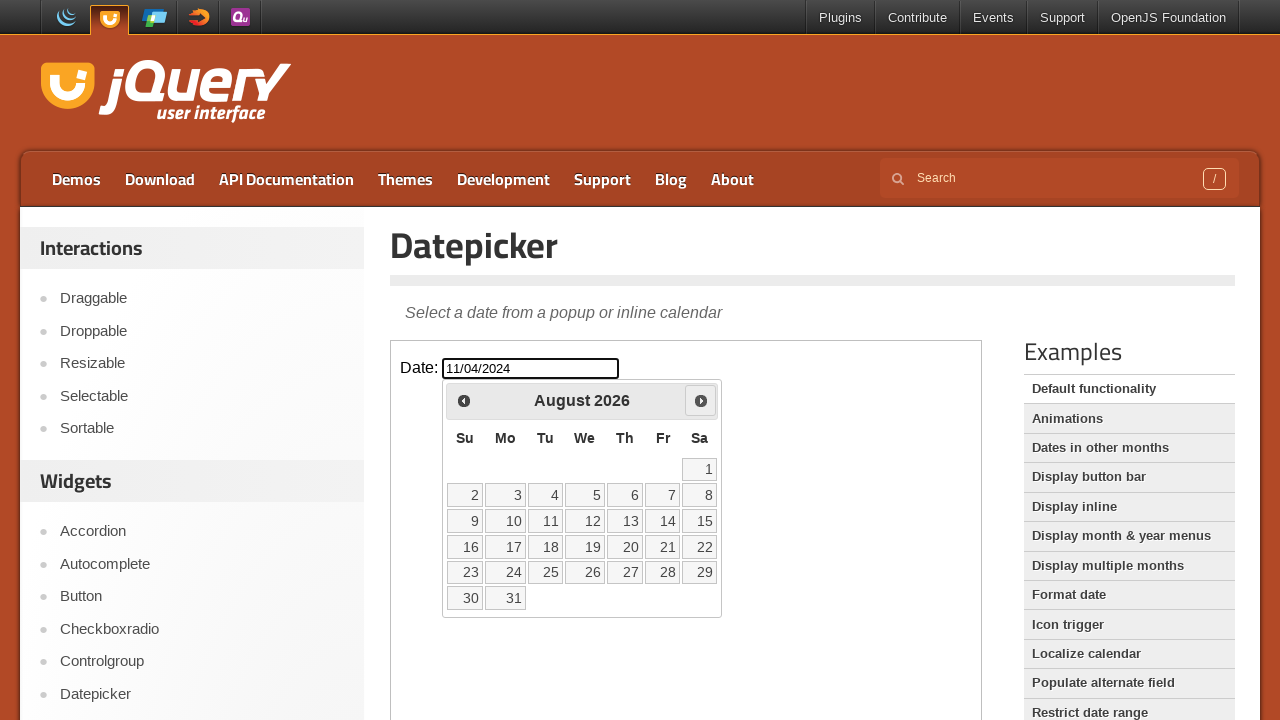

Clicked Next button to navigate to the next month at (701, 400) on iframe >> nth=0 >> internal:control=enter-frame >> span:text('Next')
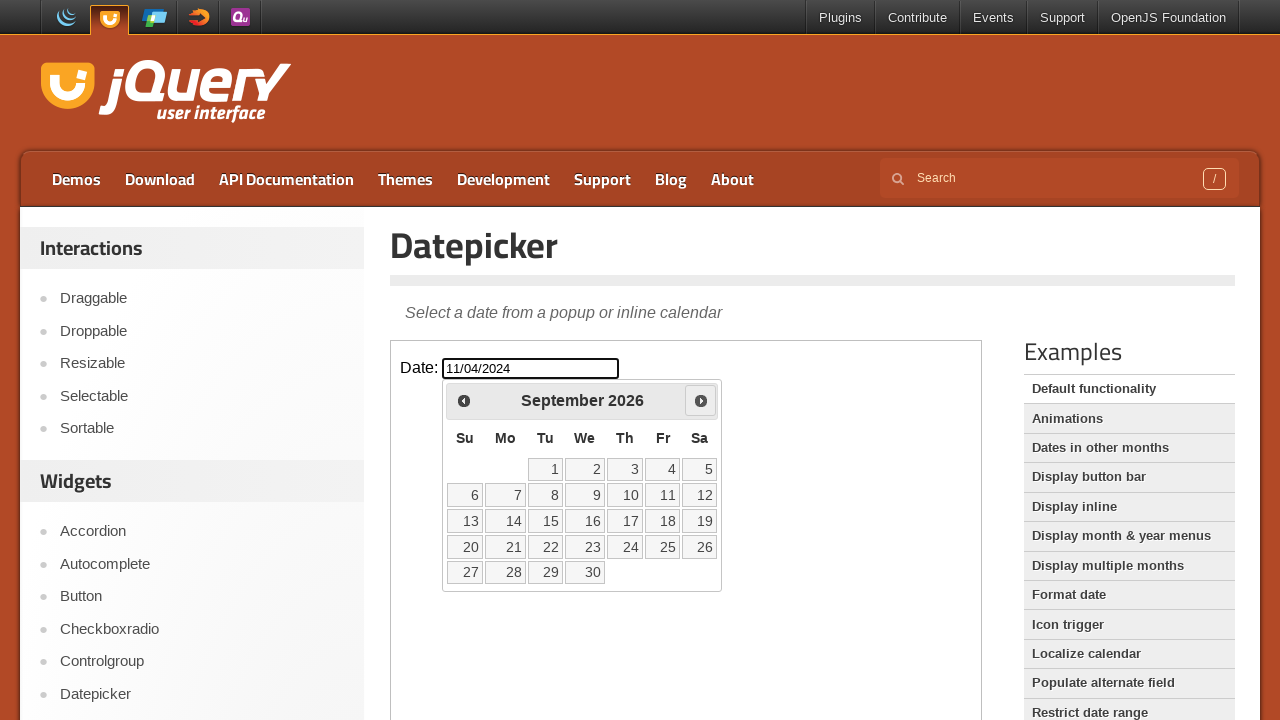

Retrieved current month: September
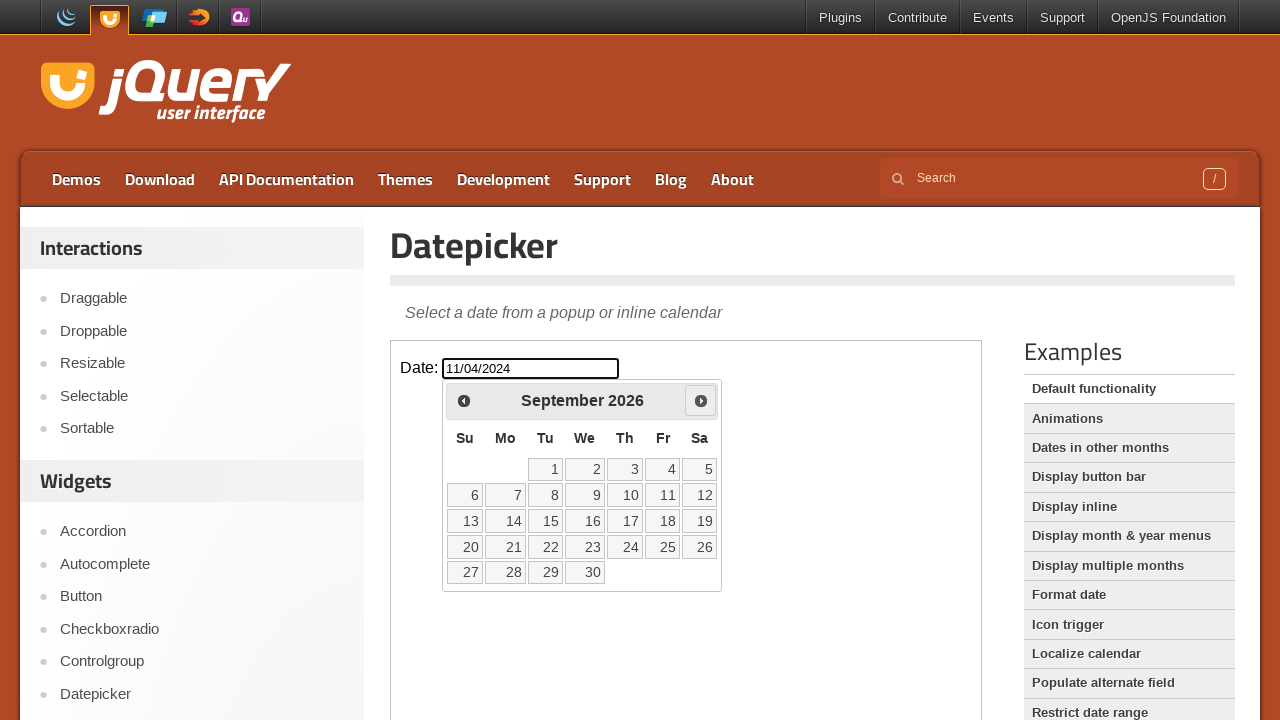

Retrieved current year: 2026
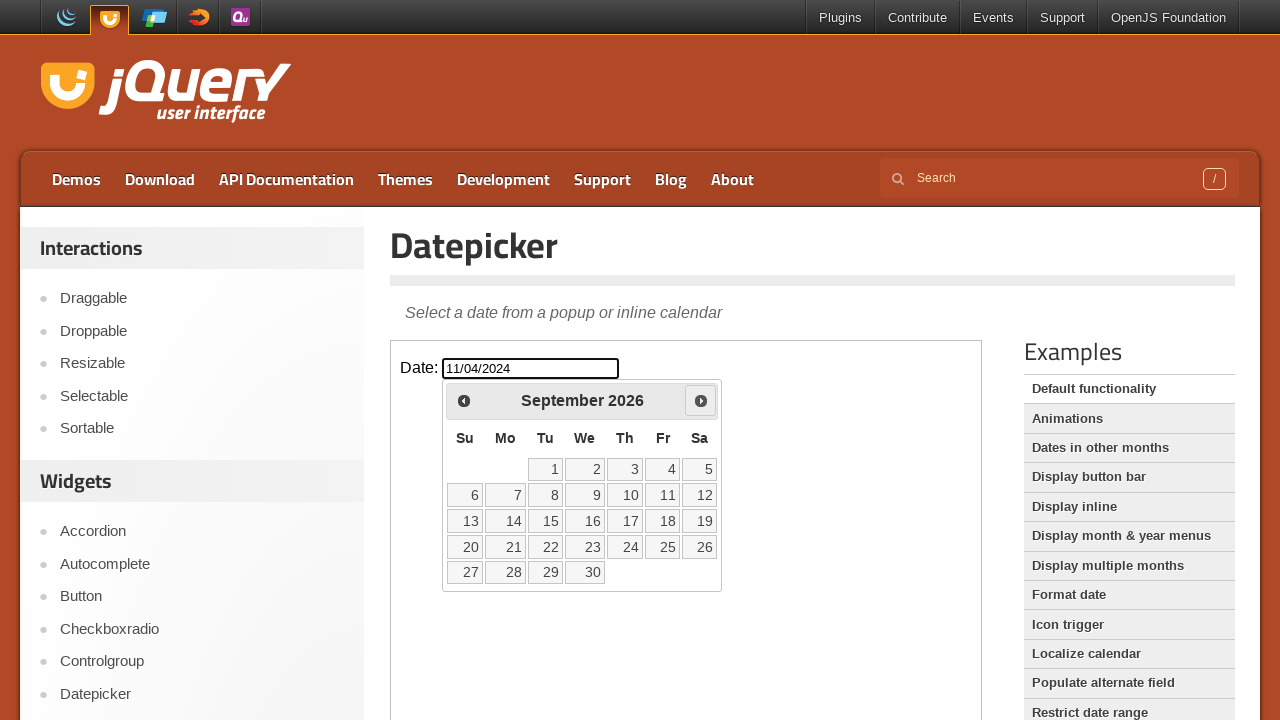

Clicked Next button to navigate to the next month at (701, 400) on iframe >> nth=0 >> internal:control=enter-frame >> span:text('Next')
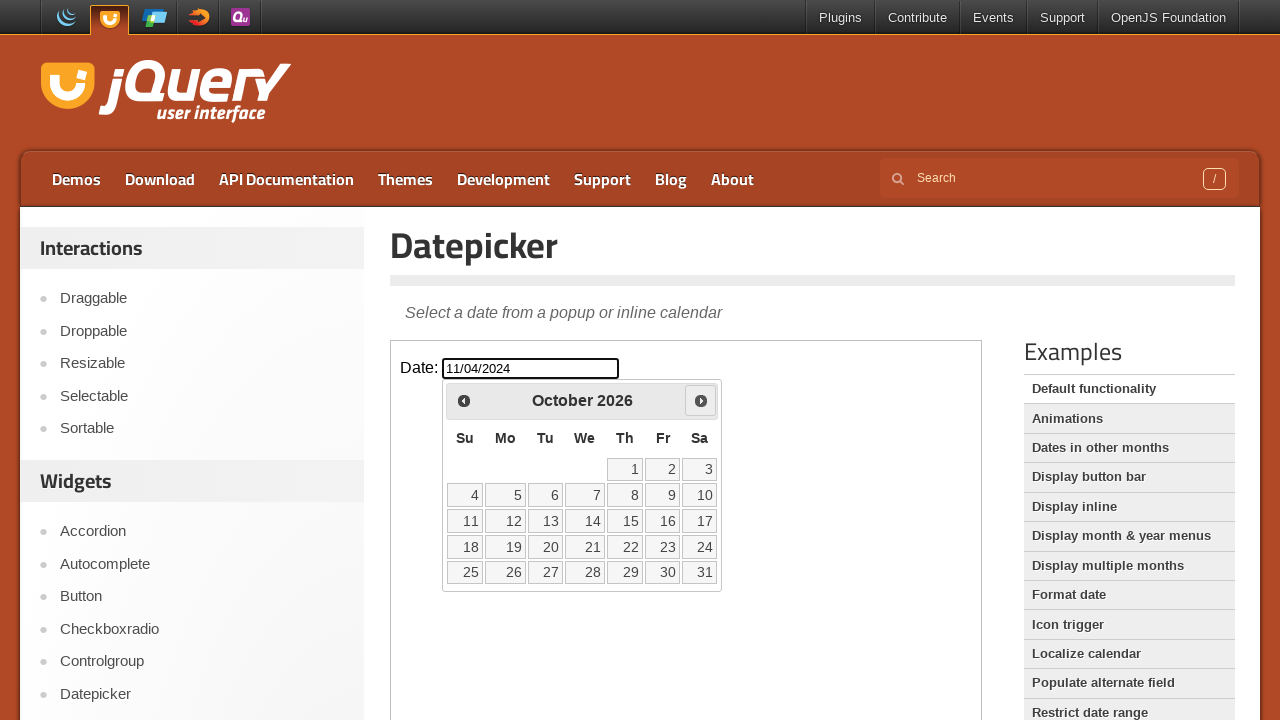

Retrieved current month: October
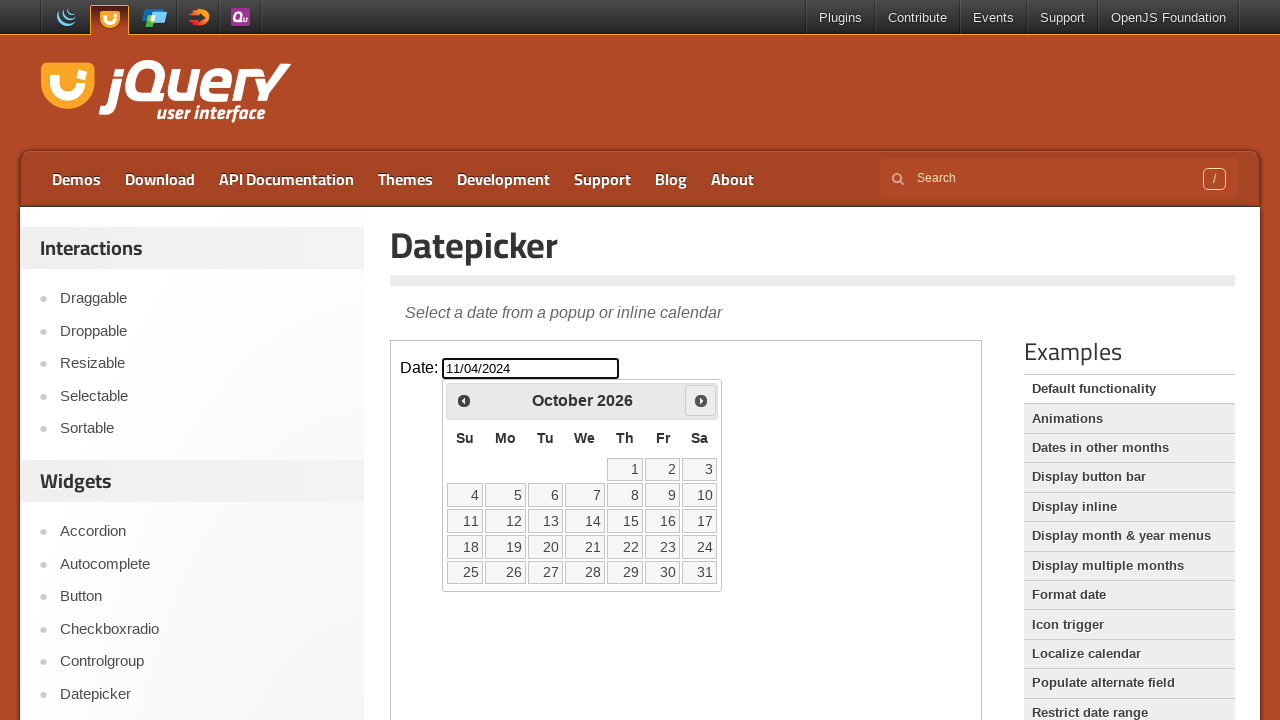

Retrieved current year: 2026
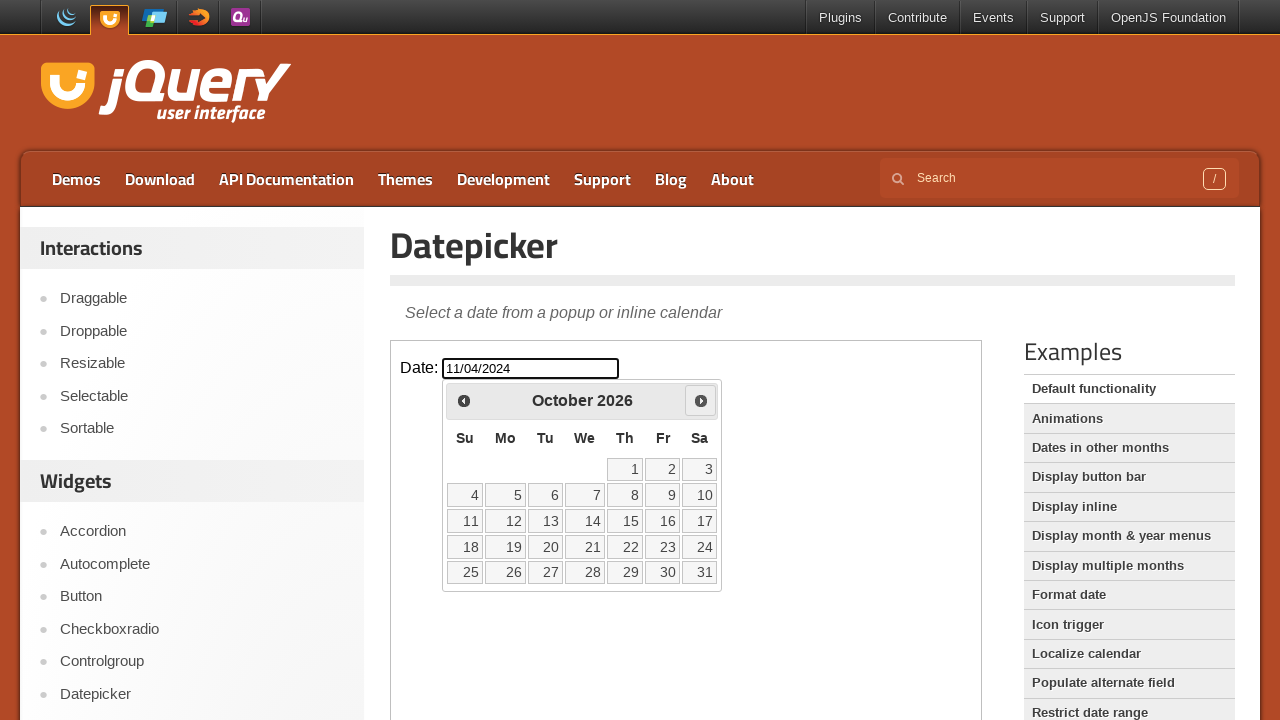

Clicked Next button to navigate to the next month at (701, 400) on iframe >> nth=0 >> internal:control=enter-frame >> span:text('Next')
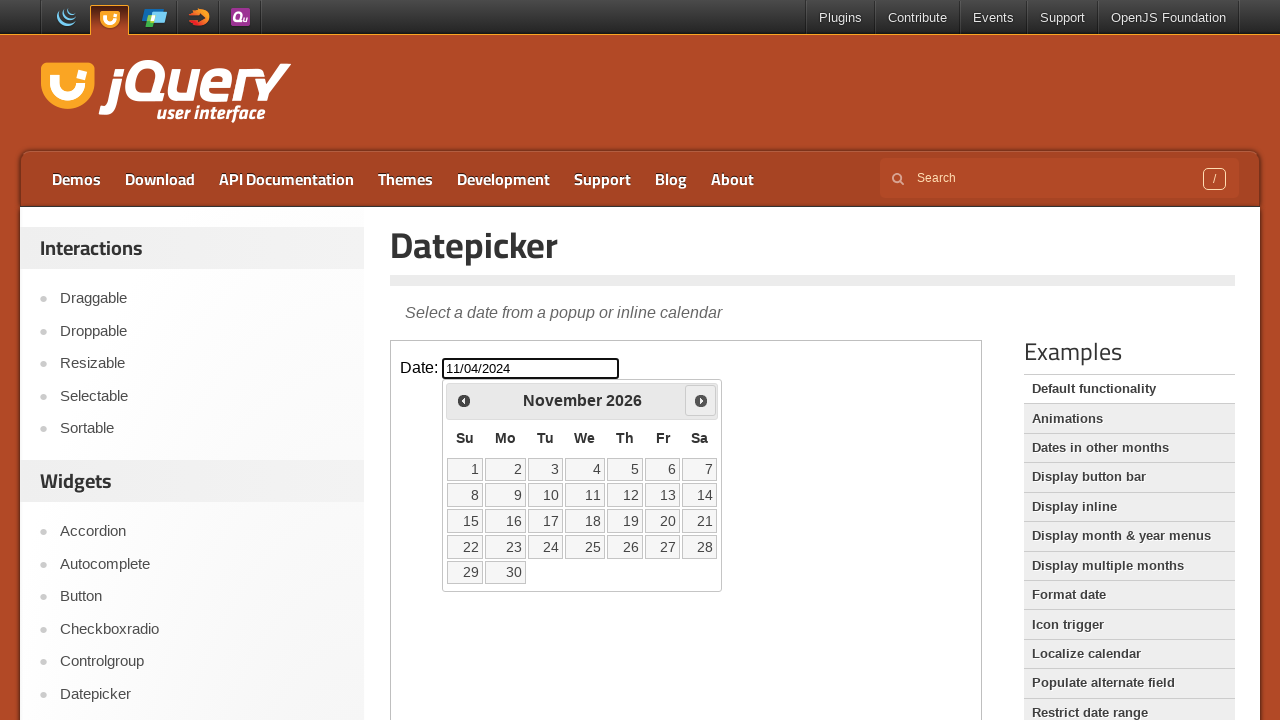

Retrieved current month: November
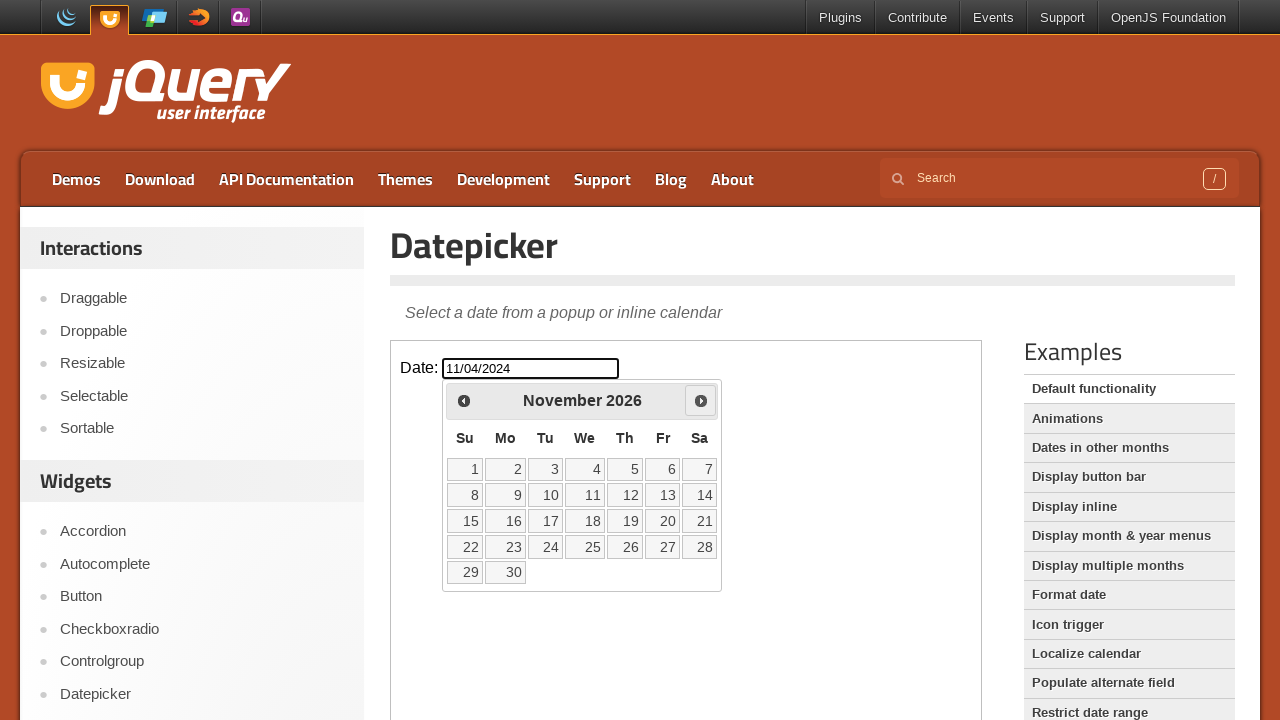

Retrieved current year: 2026
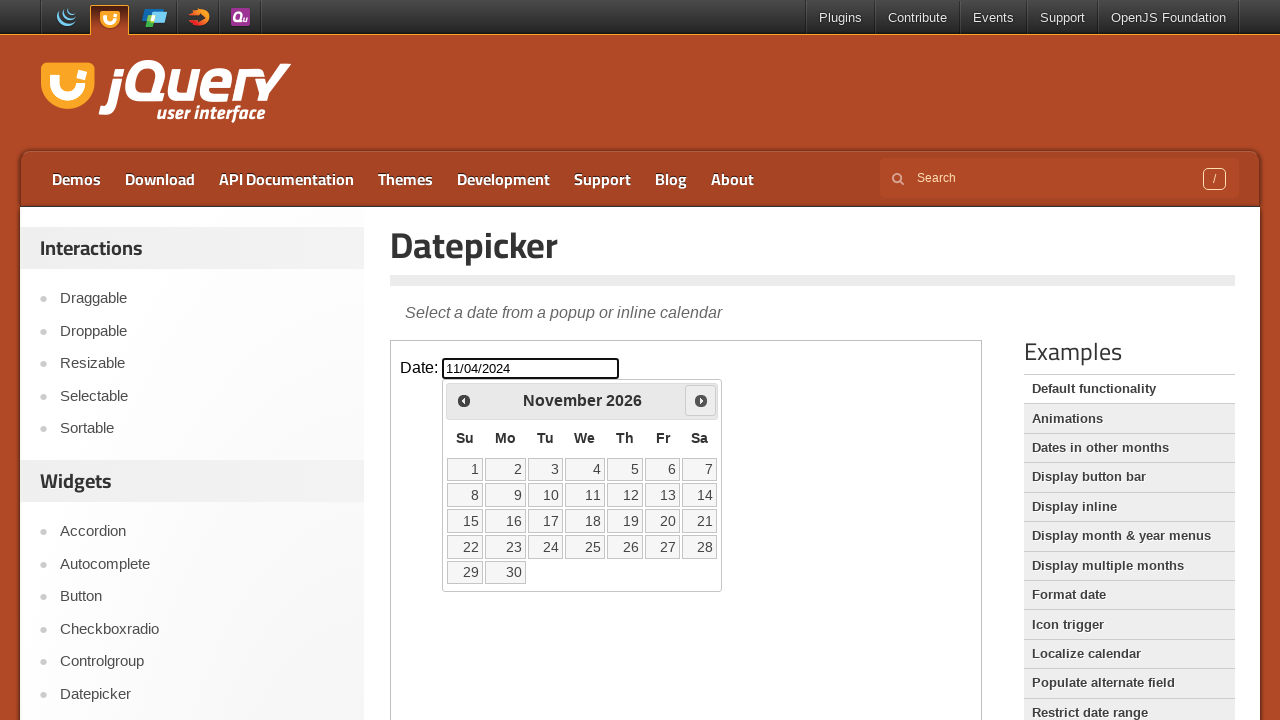

Clicked Next button to navigate to the next month at (701, 400) on iframe >> nth=0 >> internal:control=enter-frame >> span:text('Next')
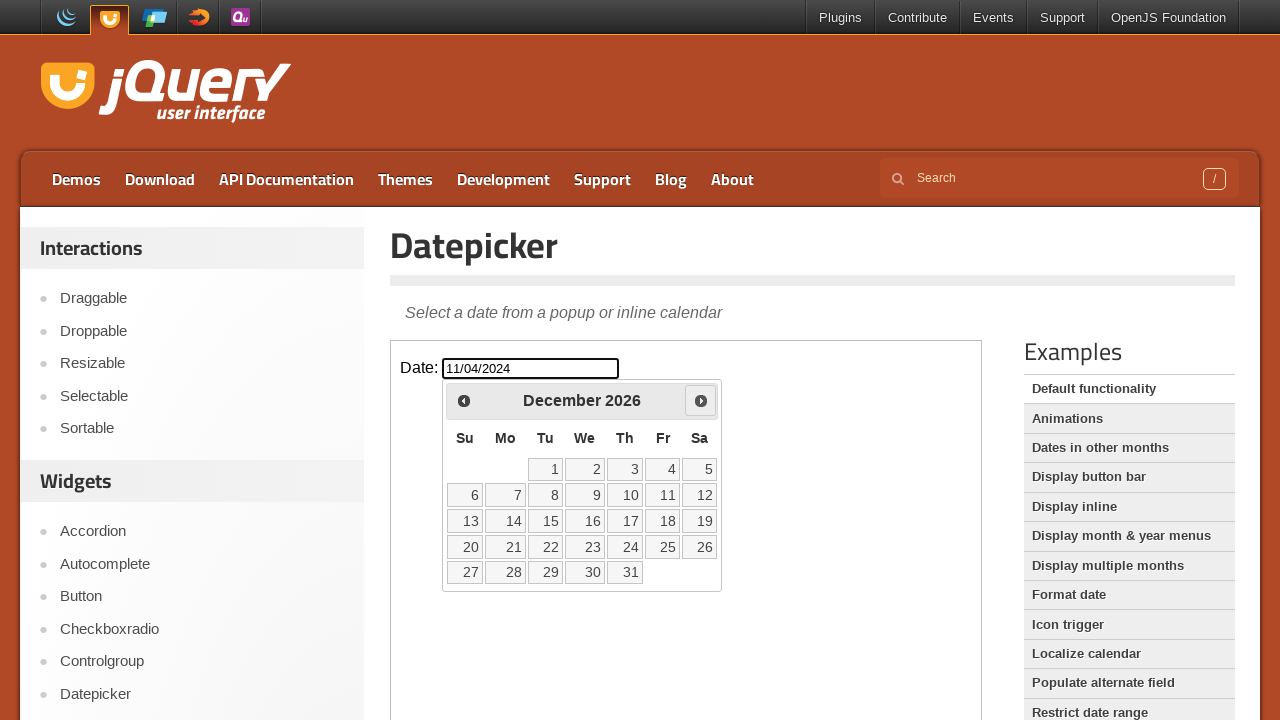

Retrieved current month: December
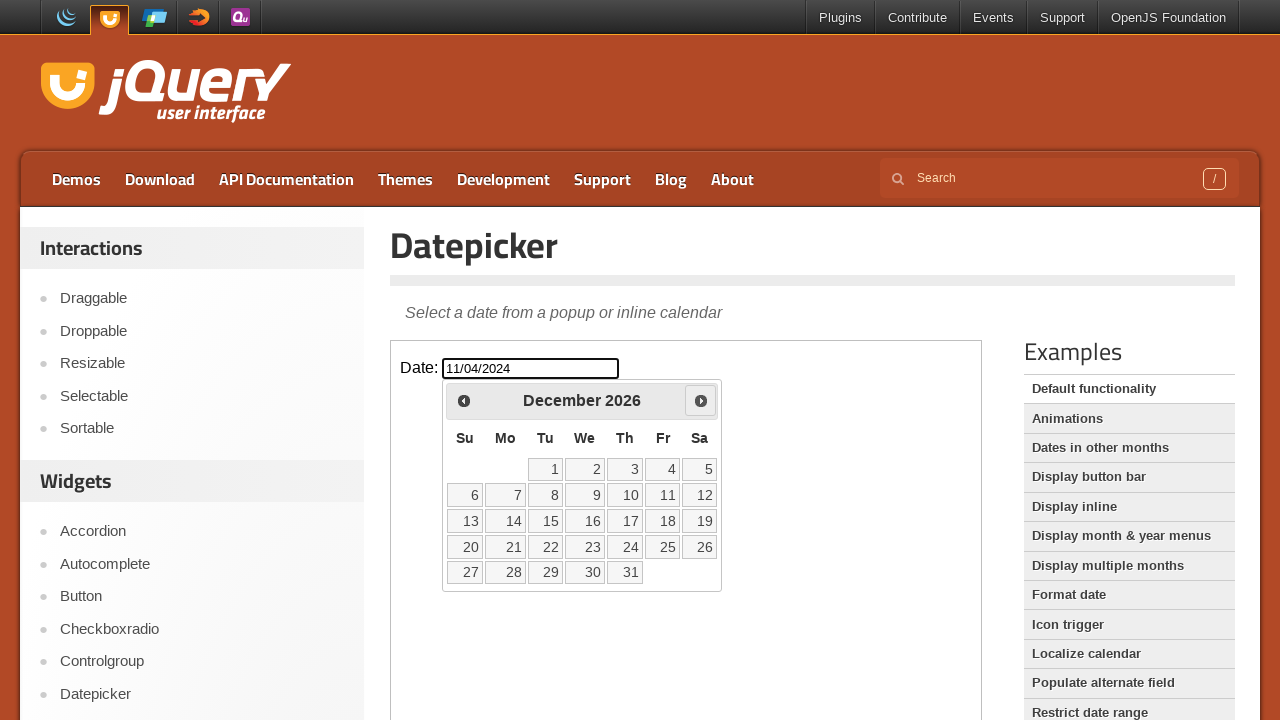

Retrieved current year: 2026
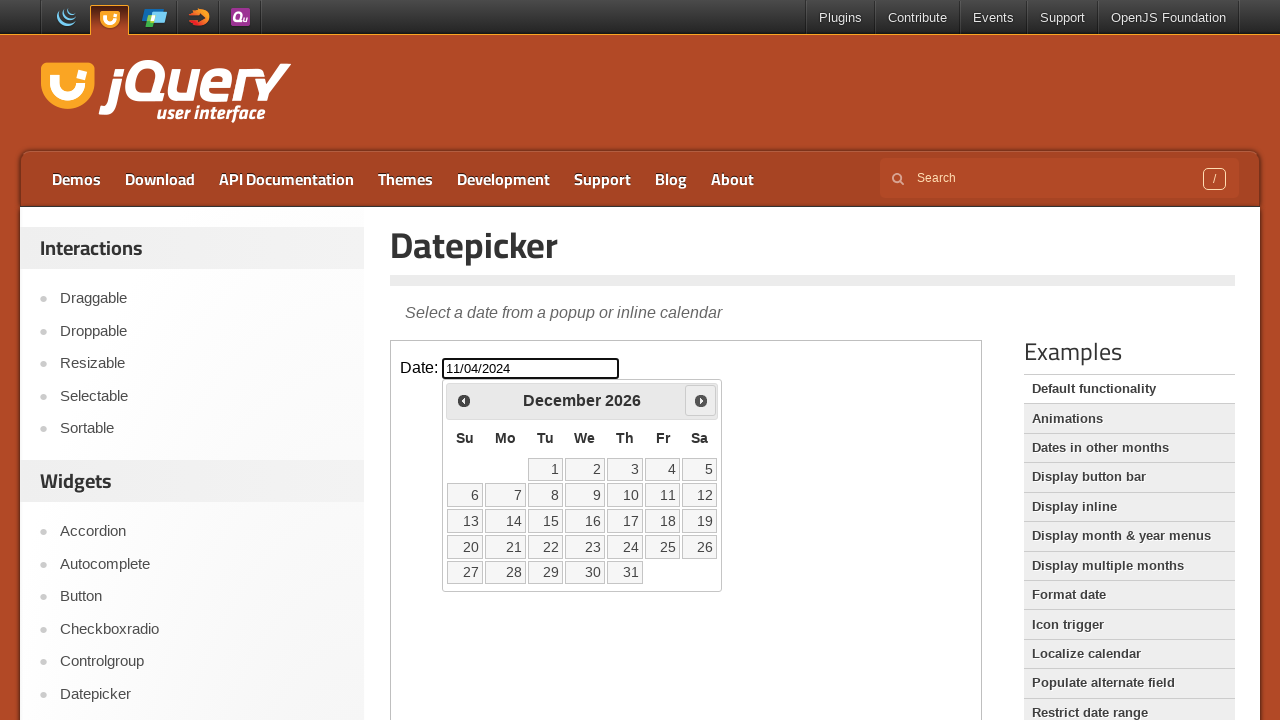

Clicked Next button to navigate to the next month at (701, 400) on iframe >> nth=0 >> internal:control=enter-frame >> span:text('Next')
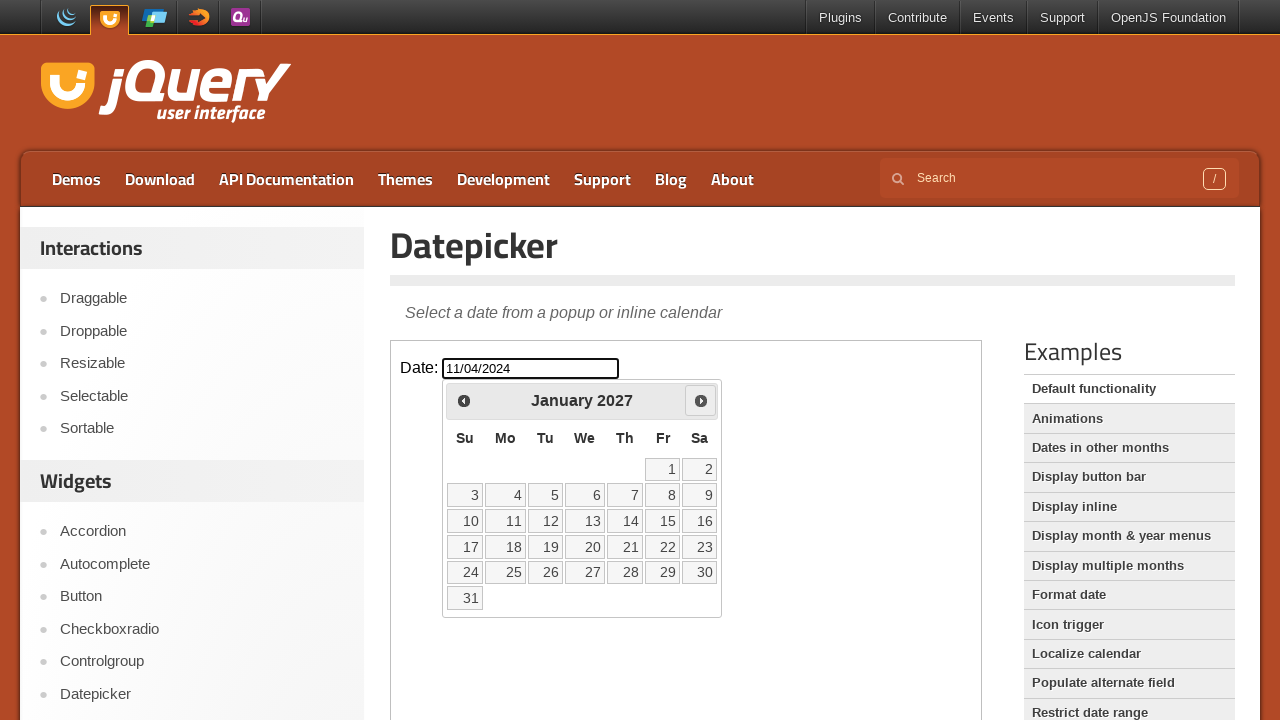

Retrieved current month: January
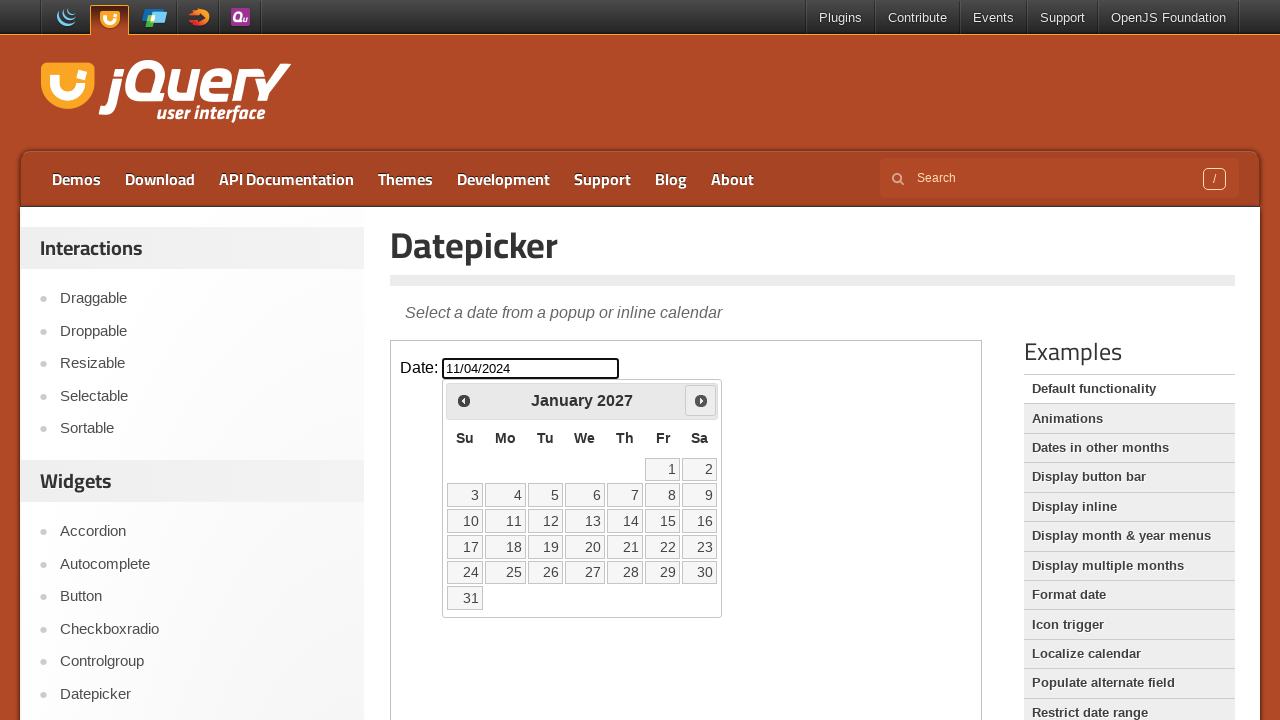

Retrieved current year: 2027
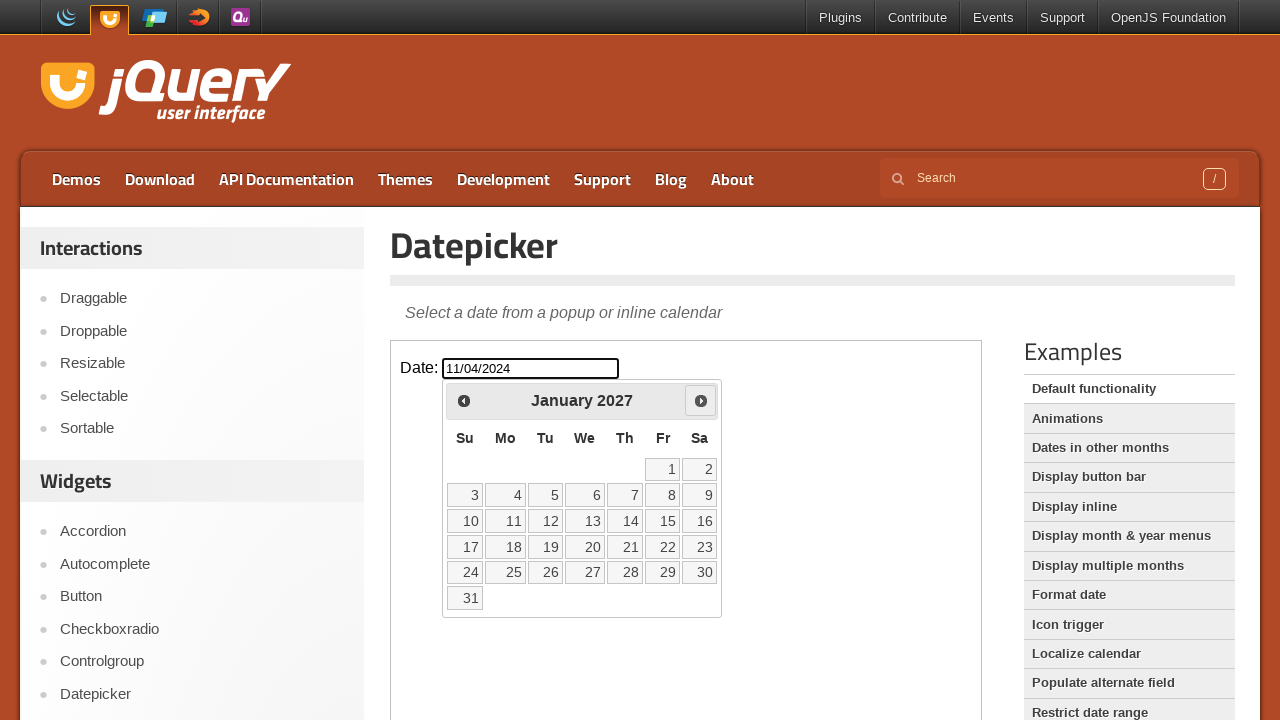

Clicked Next button to navigate to the next month at (701, 400) on iframe >> nth=0 >> internal:control=enter-frame >> span:text('Next')
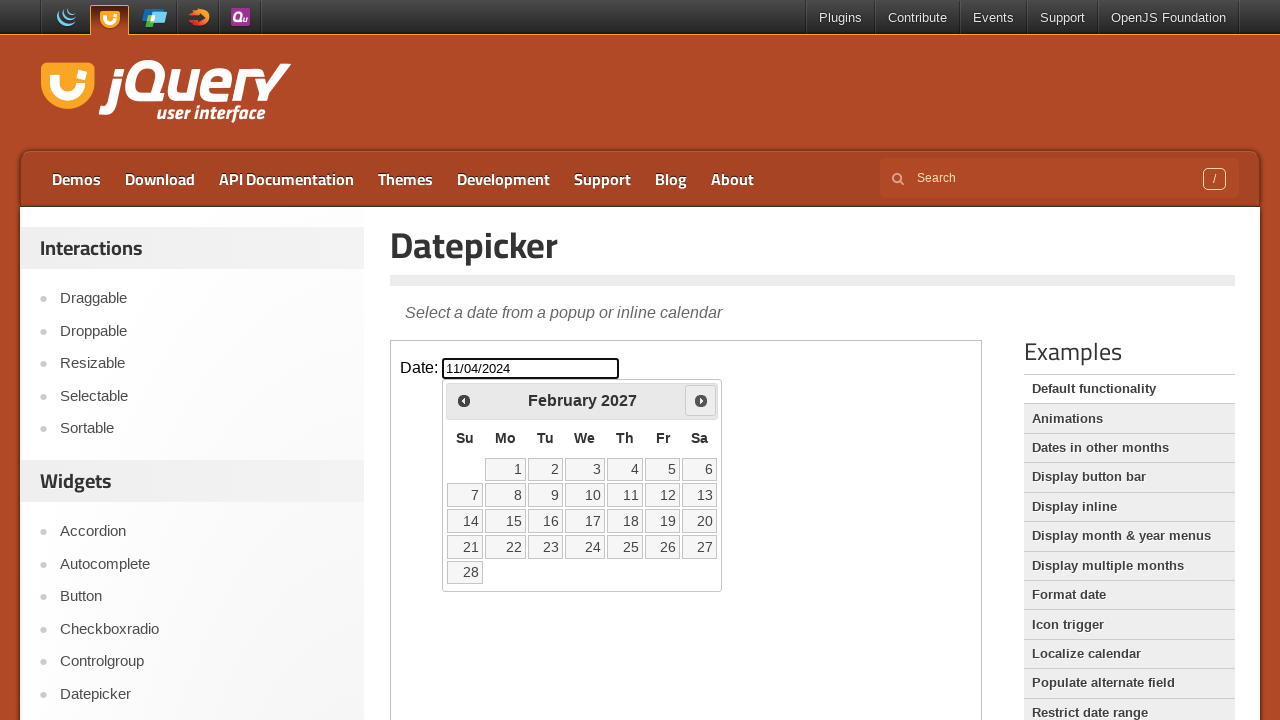

Retrieved current month: February
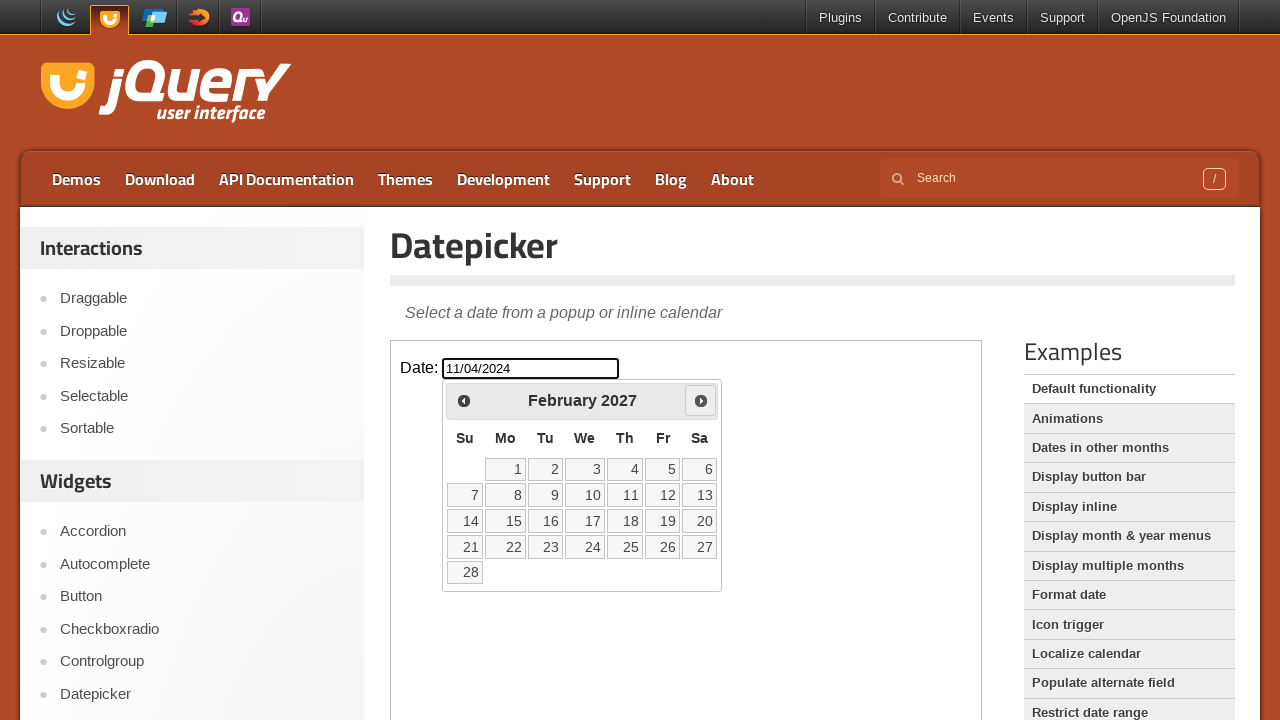

Retrieved current year: 2027
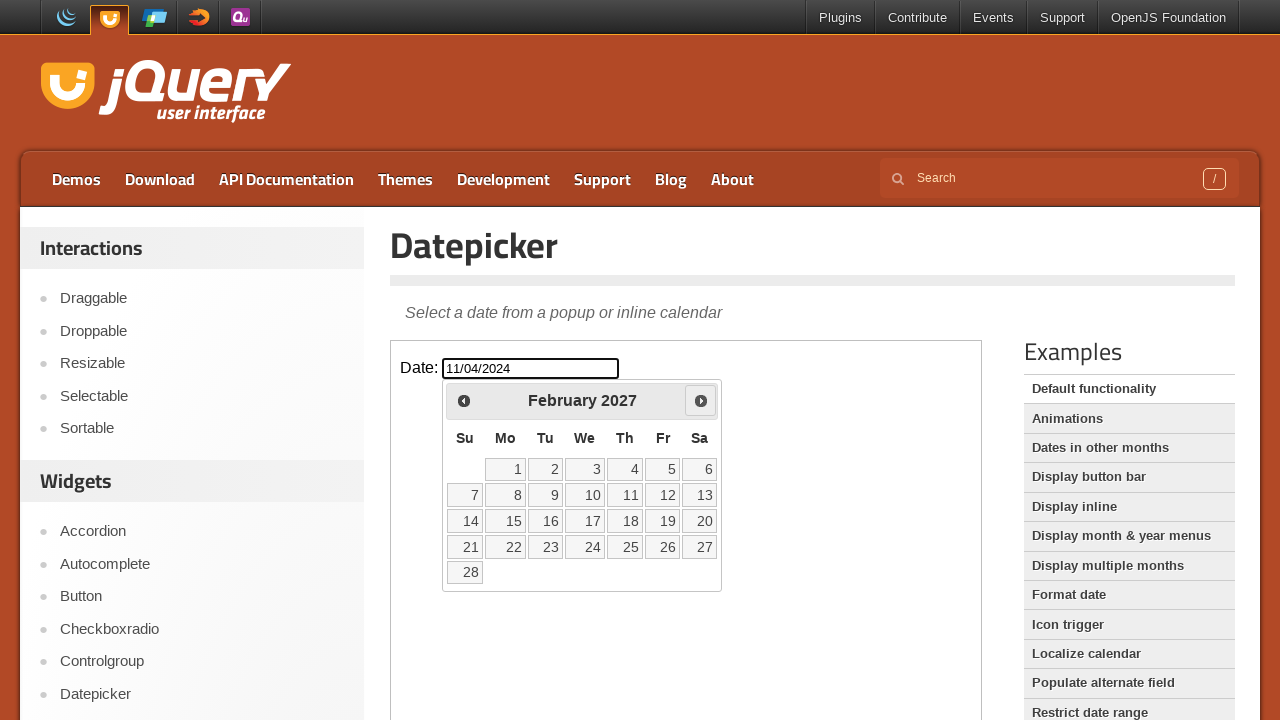

Clicked Next button to navigate to the next month at (701, 400) on iframe >> nth=0 >> internal:control=enter-frame >> span:text('Next')
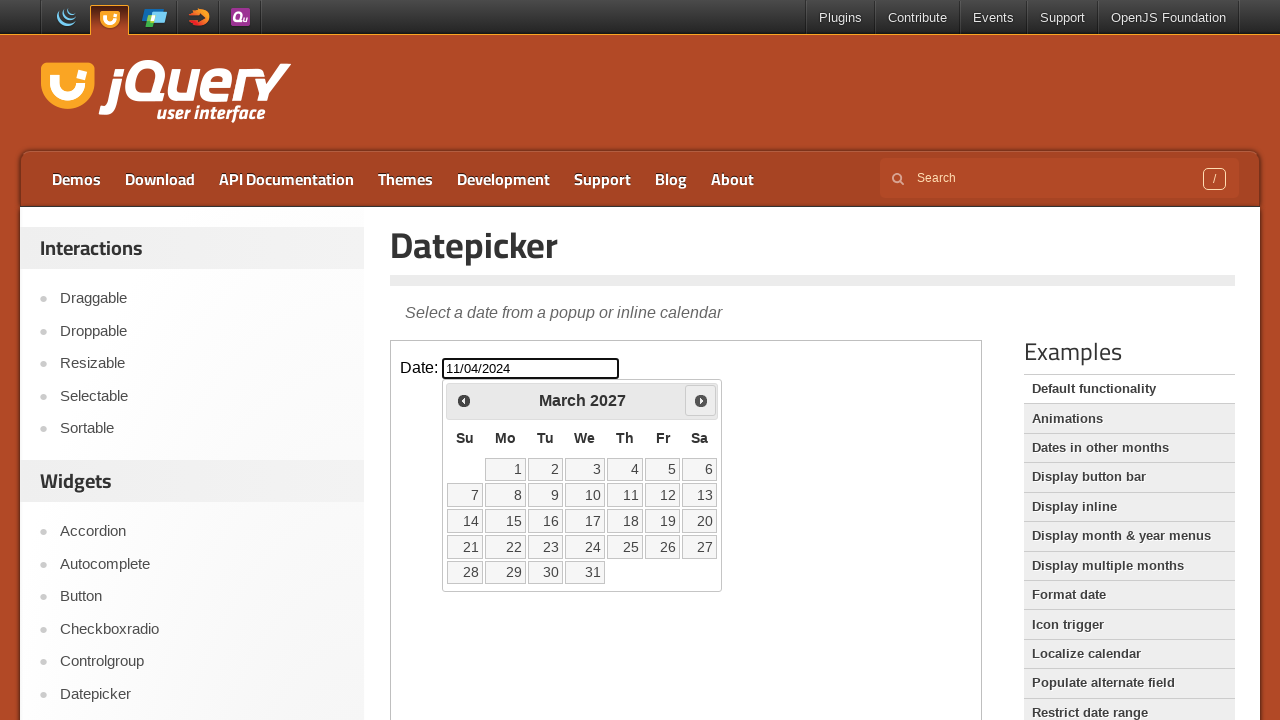

Retrieved current month: March
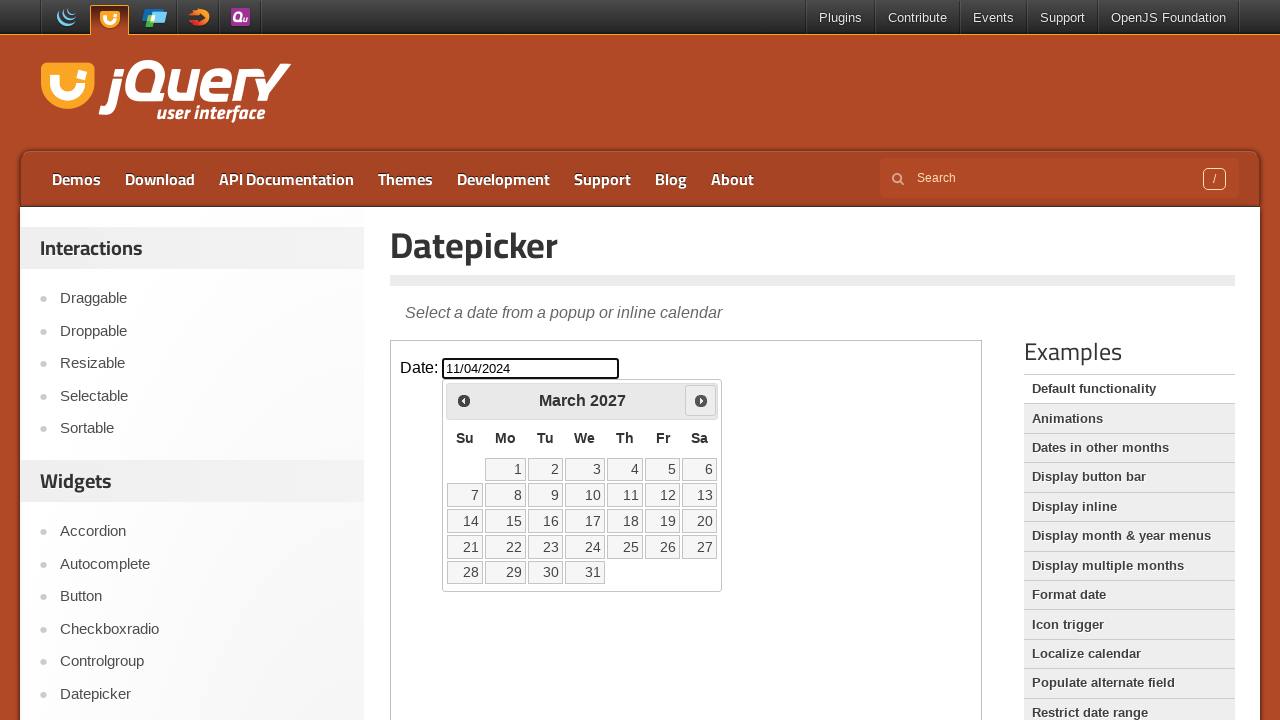

Retrieved current year: 2027
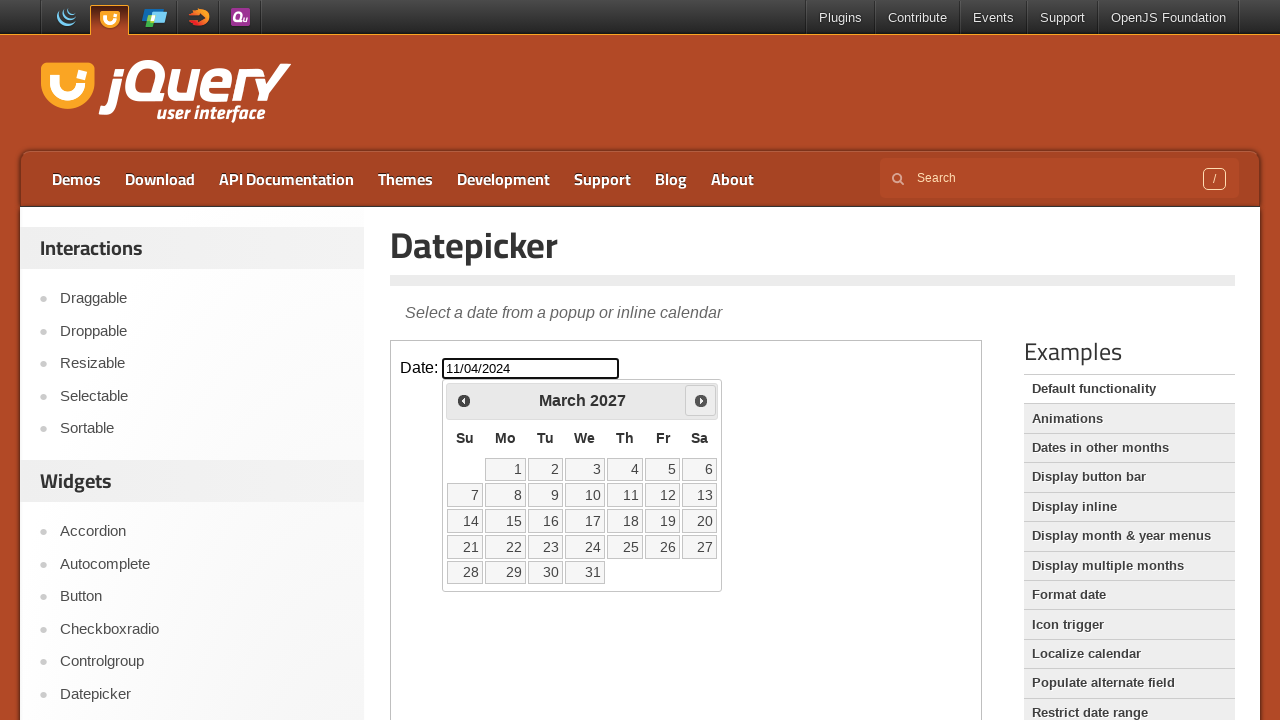

Clicked Next button to navigate to the next month at (701, 400) on iframe >> nth=0 >> internal:control=enter-frame >> span:text('Next')
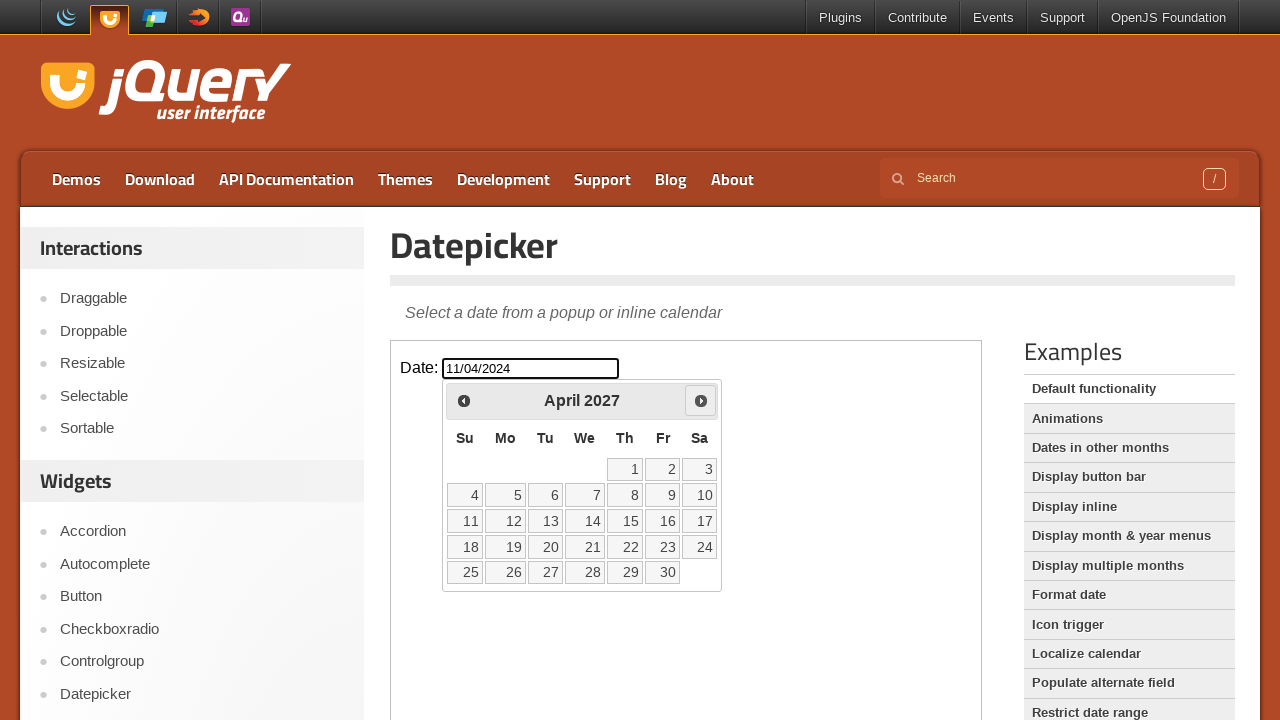

Retrieved current month: April
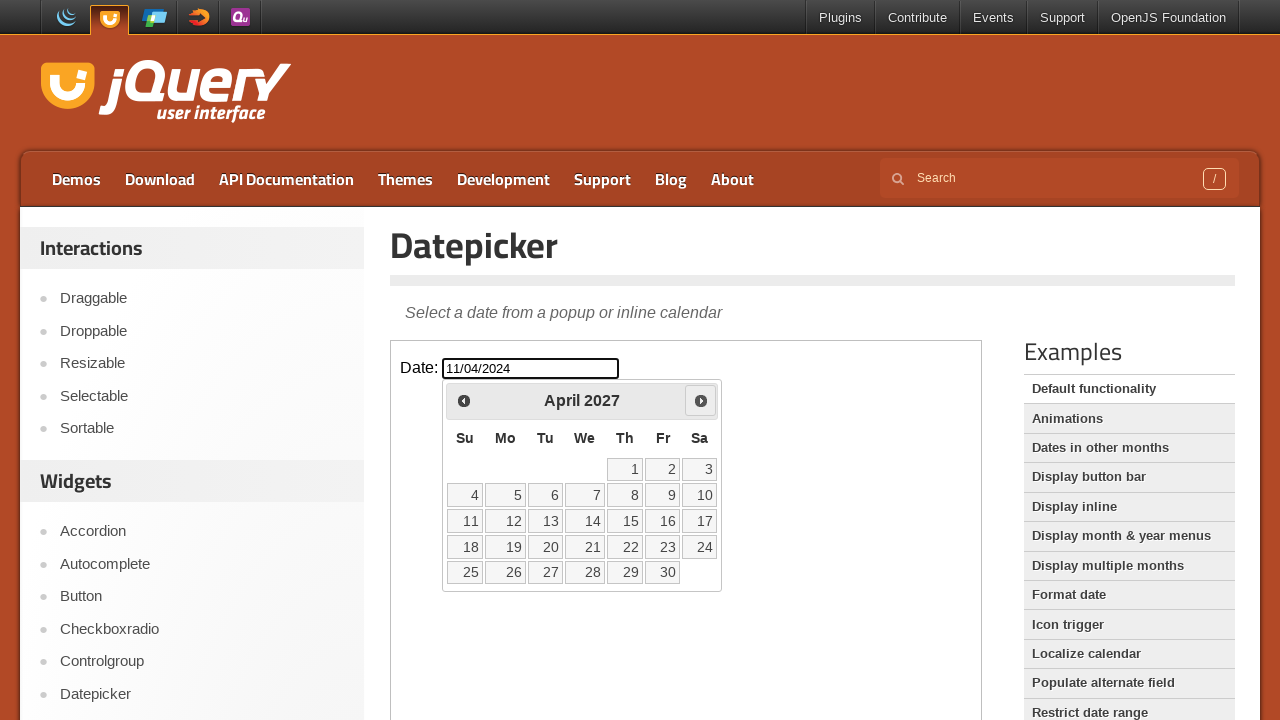

Retrieved current year: 2027
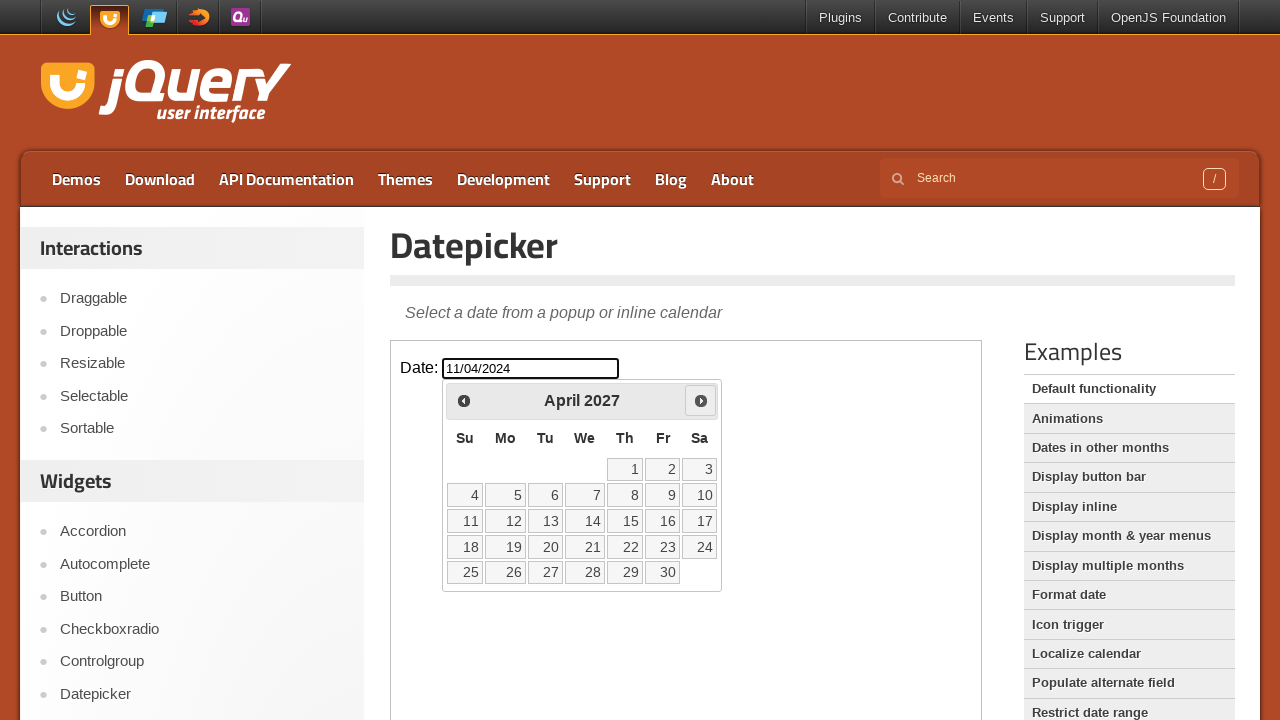

Clicked Next button to navigate to the next month at (701, 400) on iframe >> nth=0 >> internal:control=enter-frame >> span:text('Next')
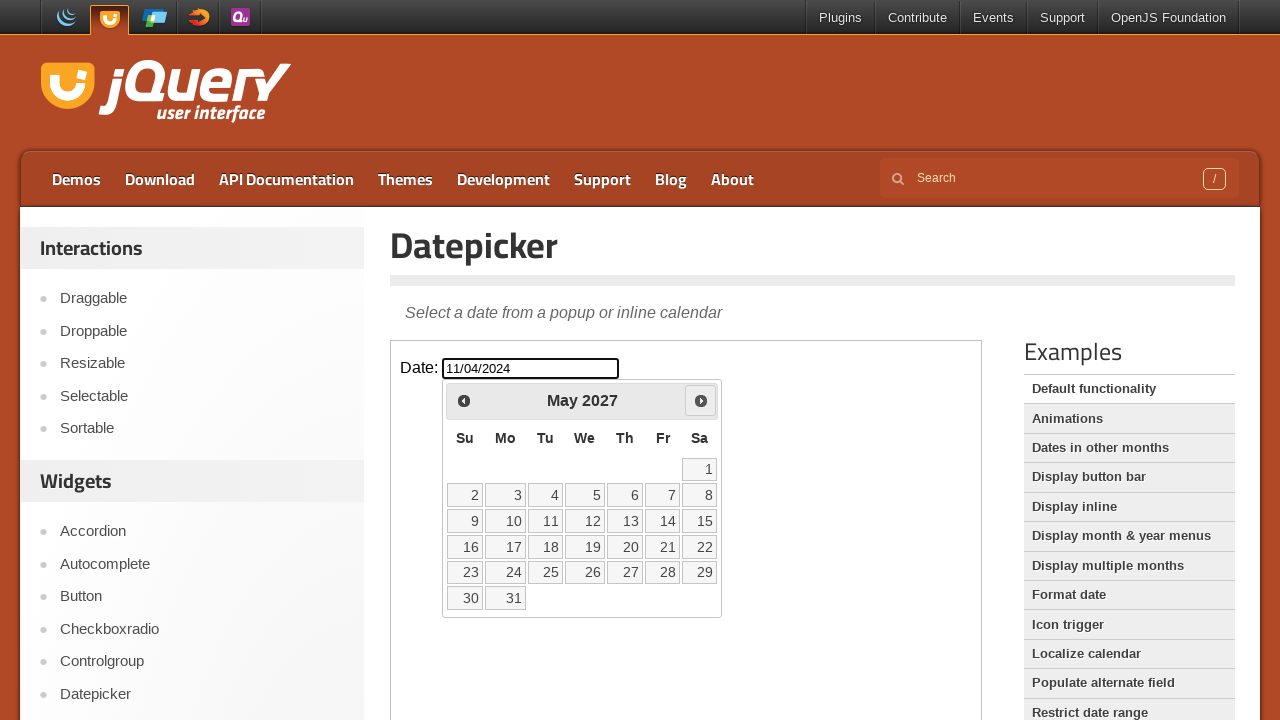

Retrieved current month: May
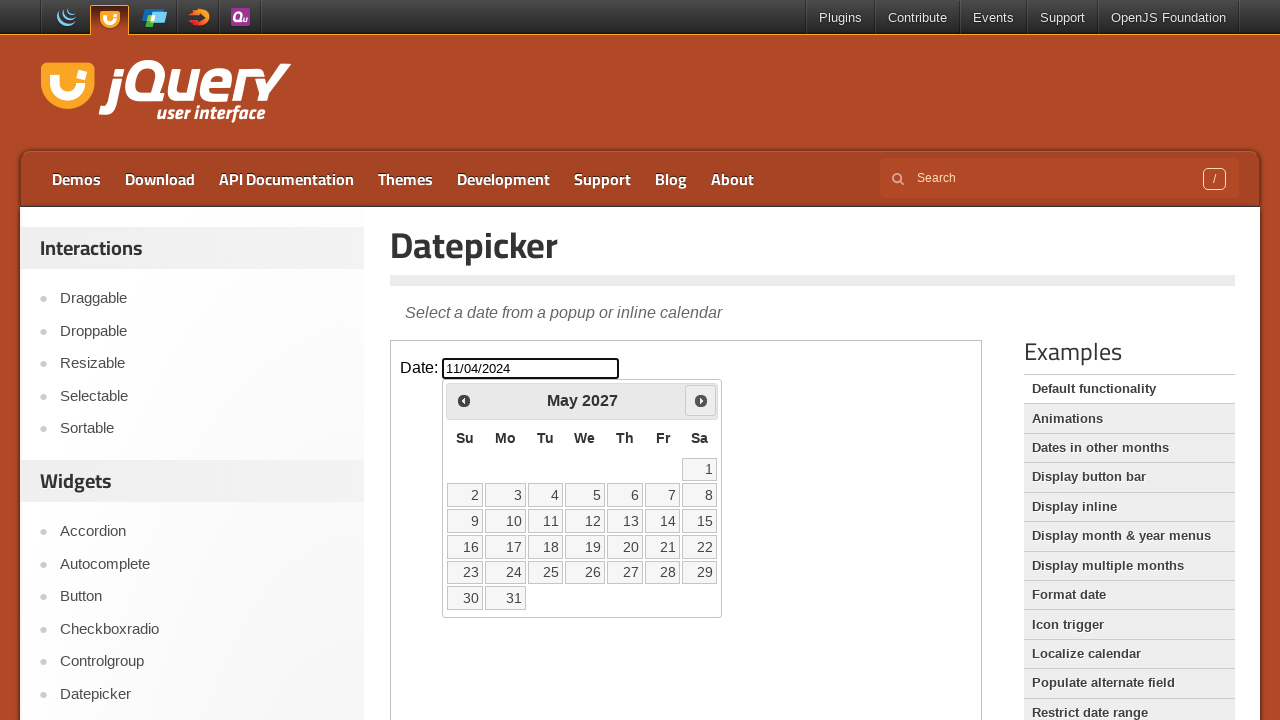

Retrieved current year: 2027
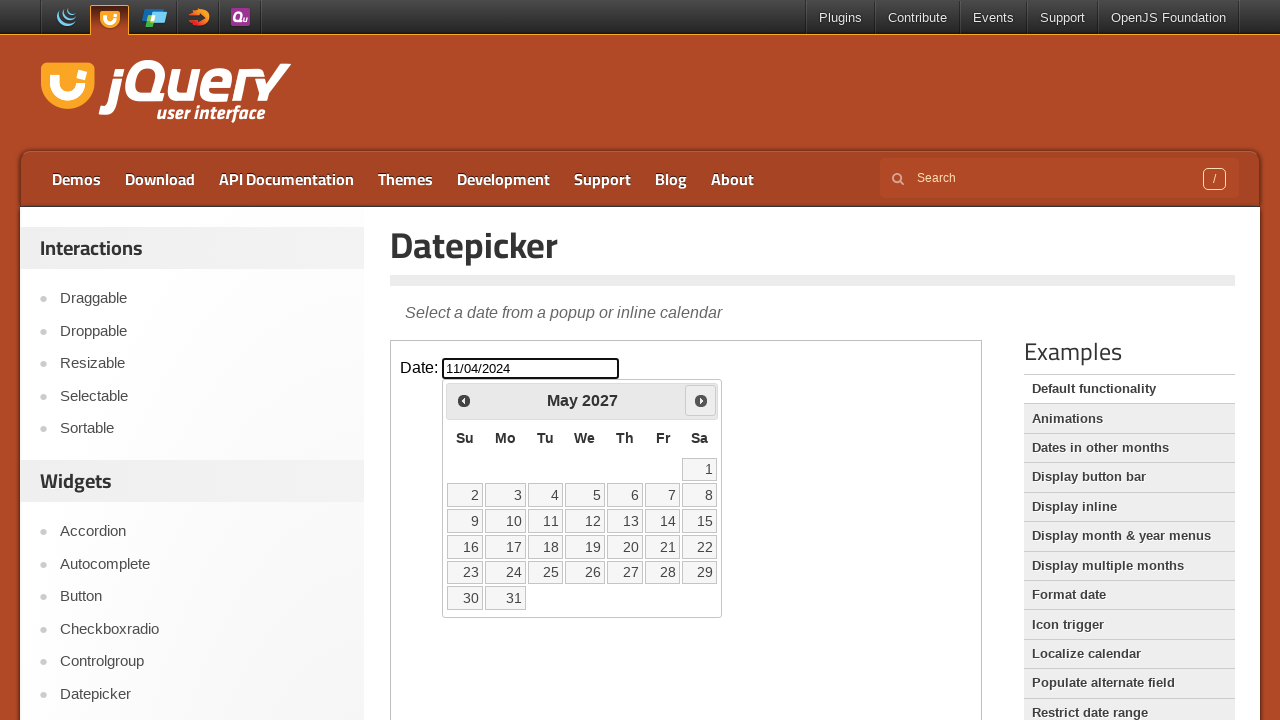

Reached target month and year: May 2027
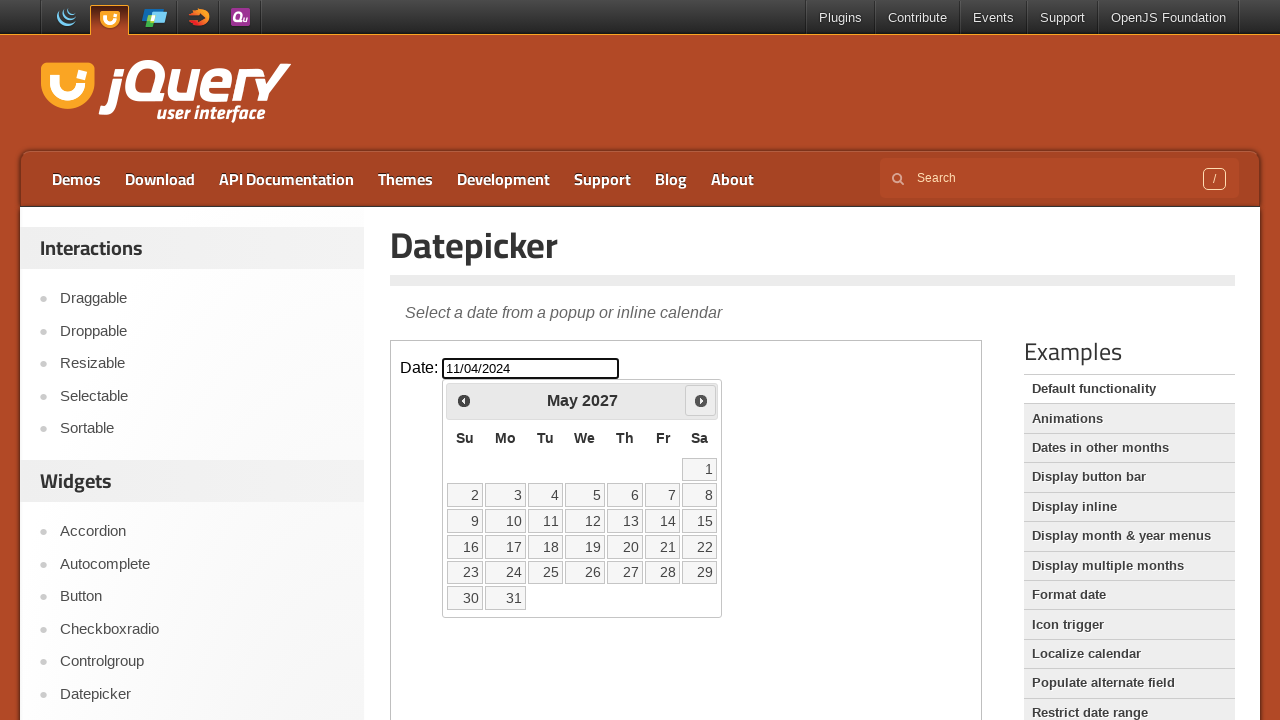

Retrieved all date elements from the calendar
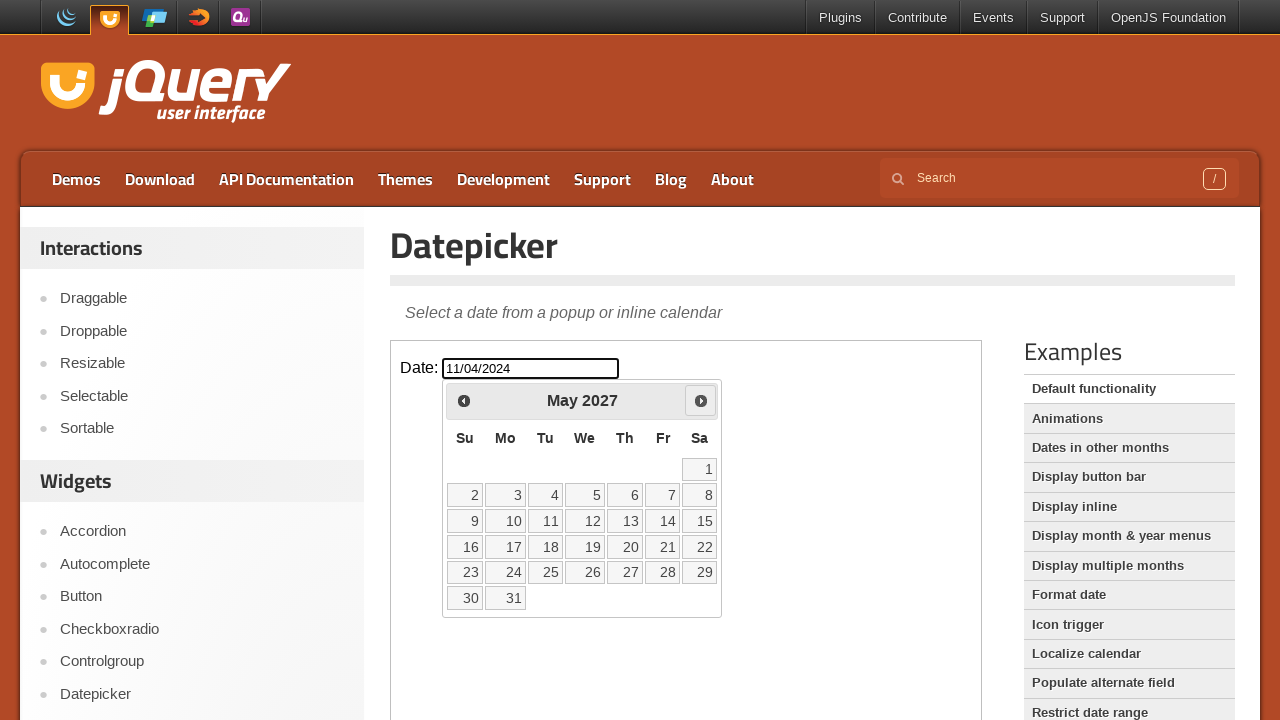

Selected date '11' from the calendar at (545, 521) on iframe >> nth=0 >> internal:control=enter-frame >> table.ui-datepicker-calendar 
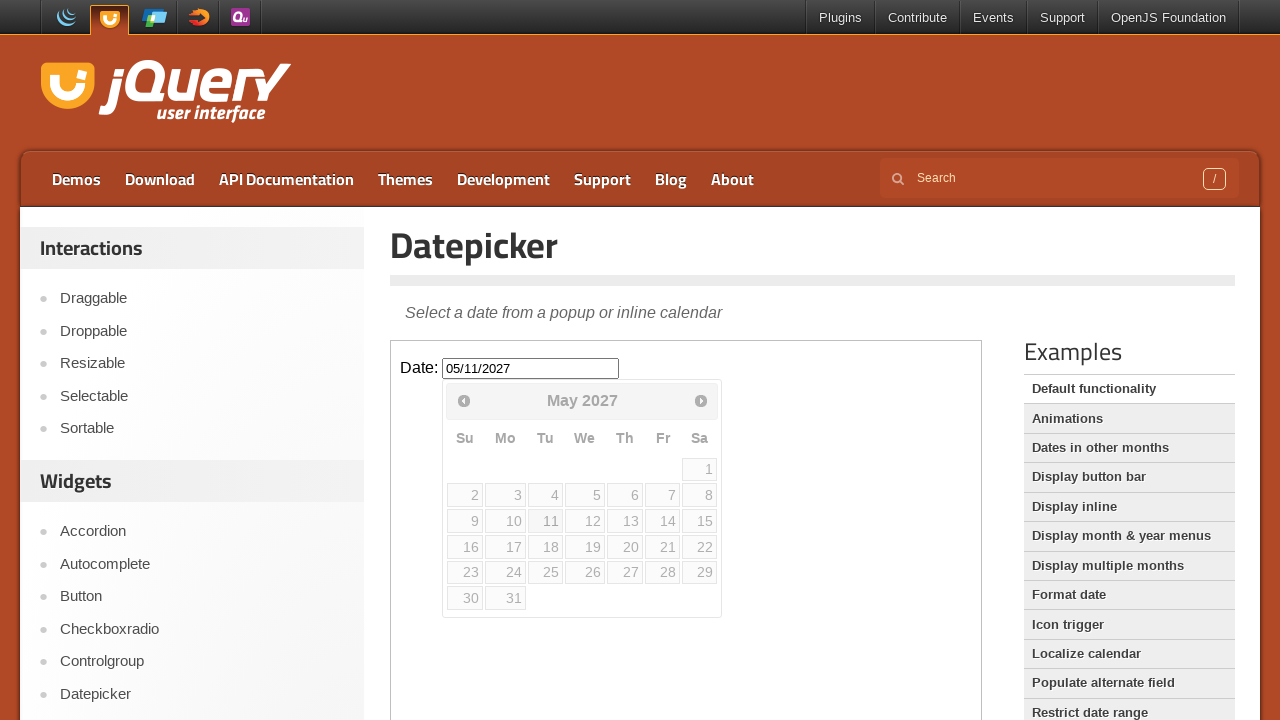

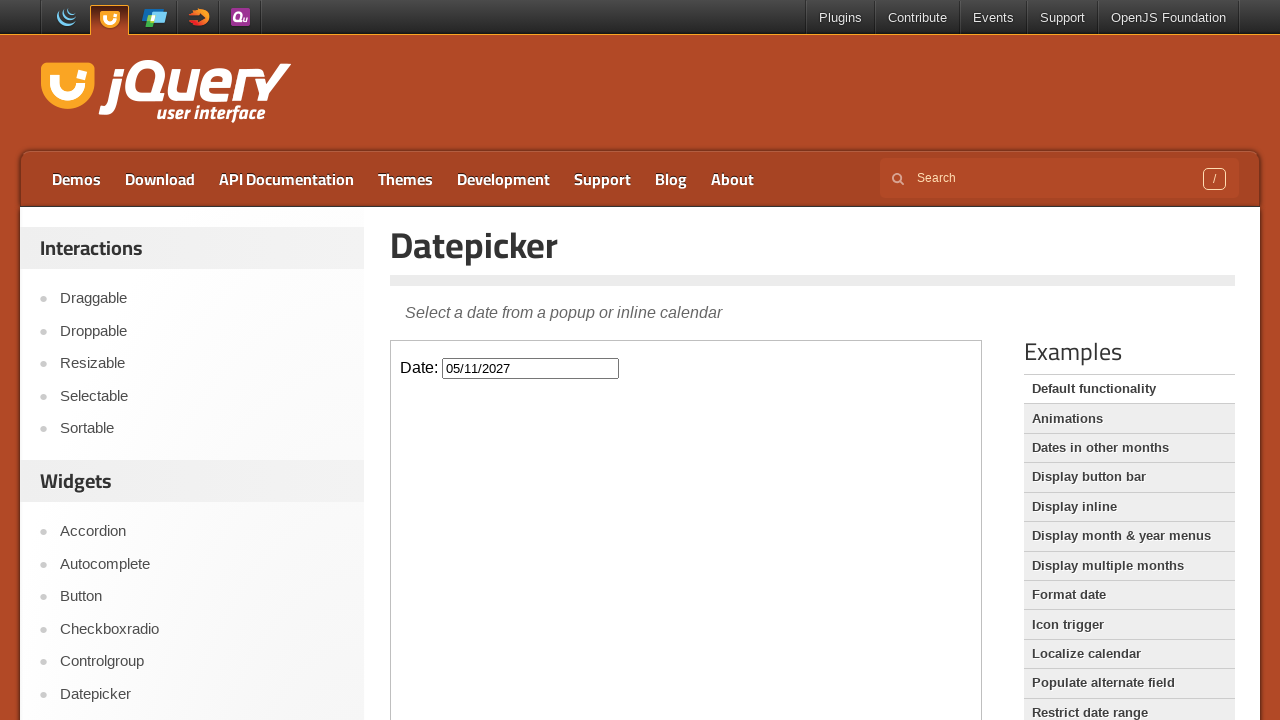